Tests dynamic pagination on a web table by clicking through each page link and selecting checkboxes for each row in the product table across all pages.

Starting URL: https://testautomationpractice.blogspot.com/

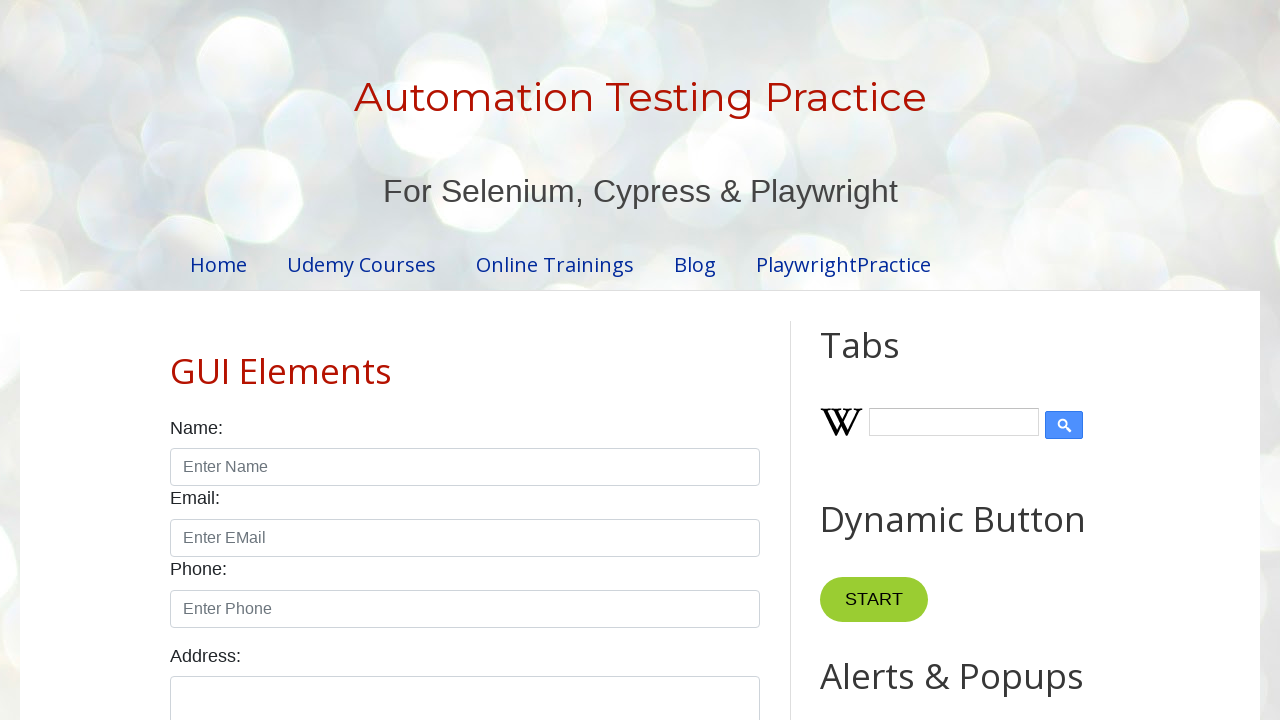

Waited for pagination to be visible
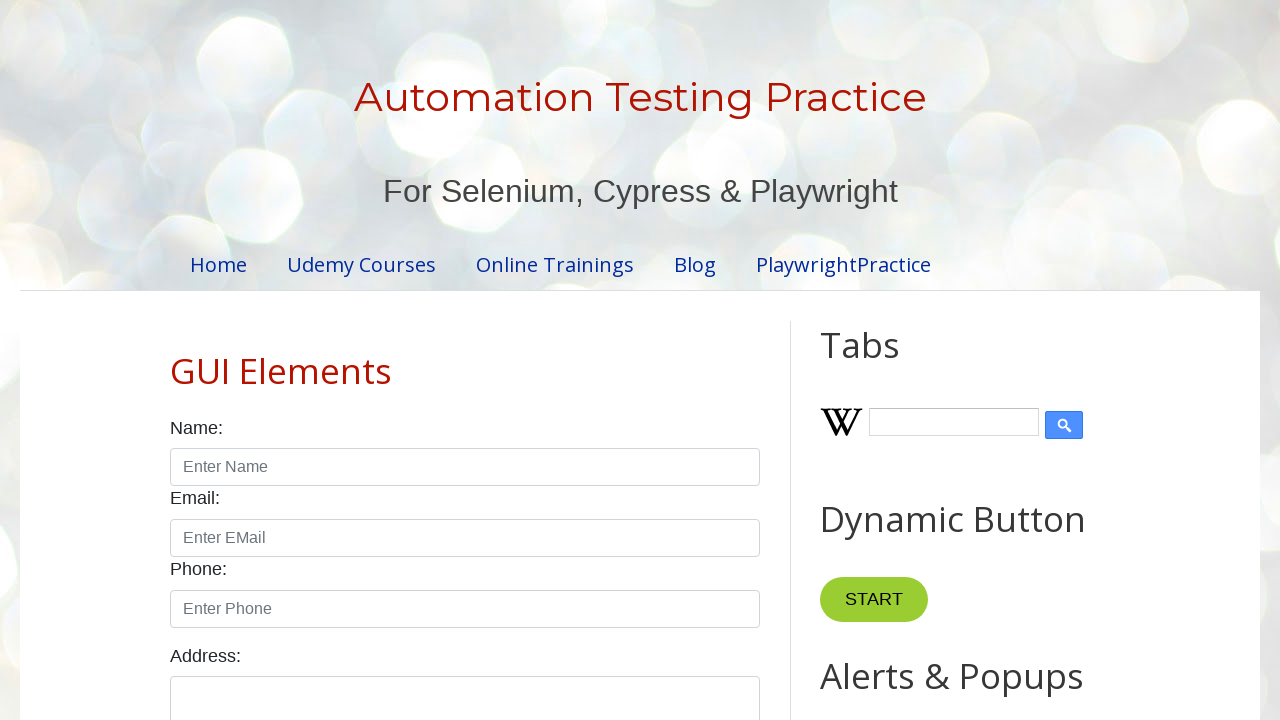

Located pagination links
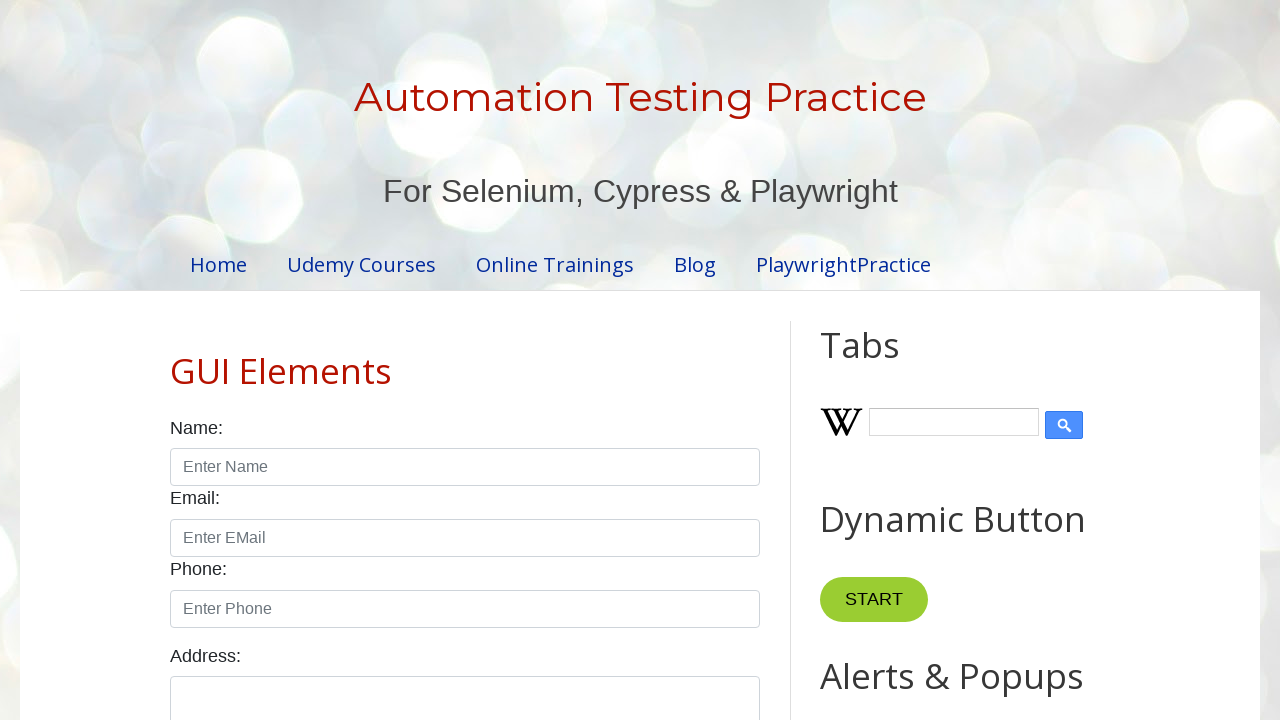

Found 4 pagination links
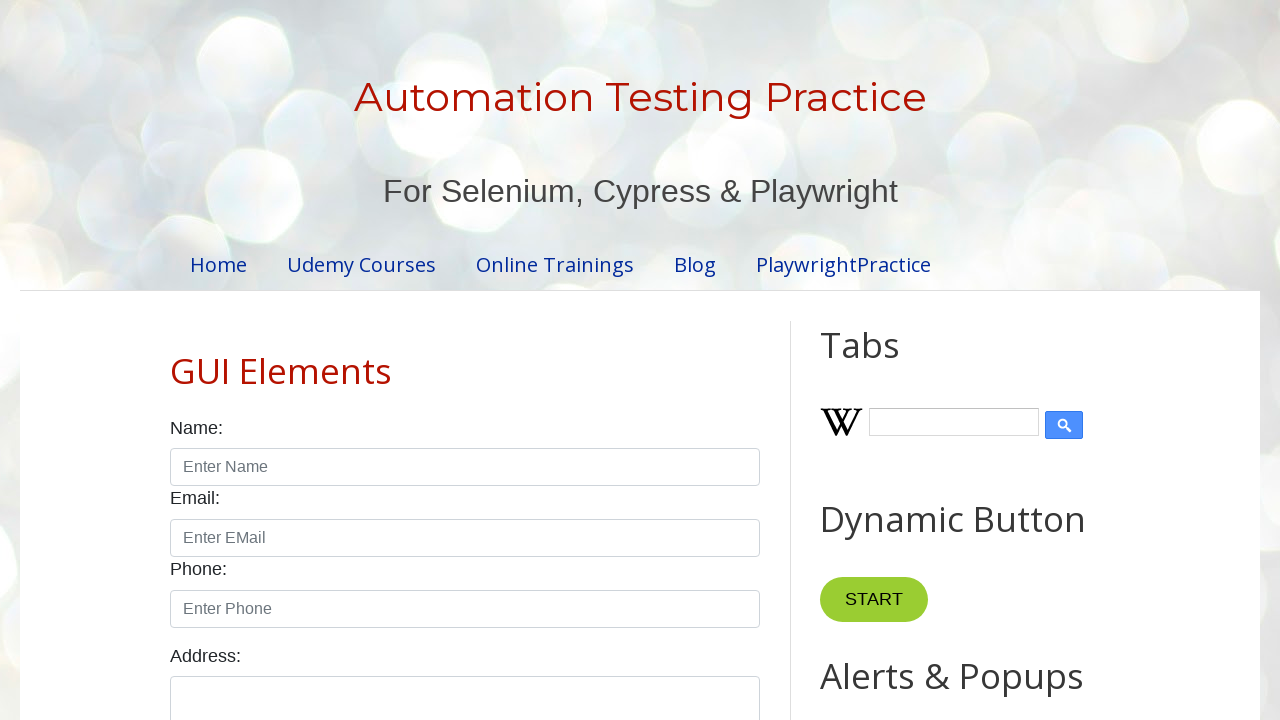

Clicked pagination link 1 at (416, 361) on //ul[@class='pagination']//li[1]
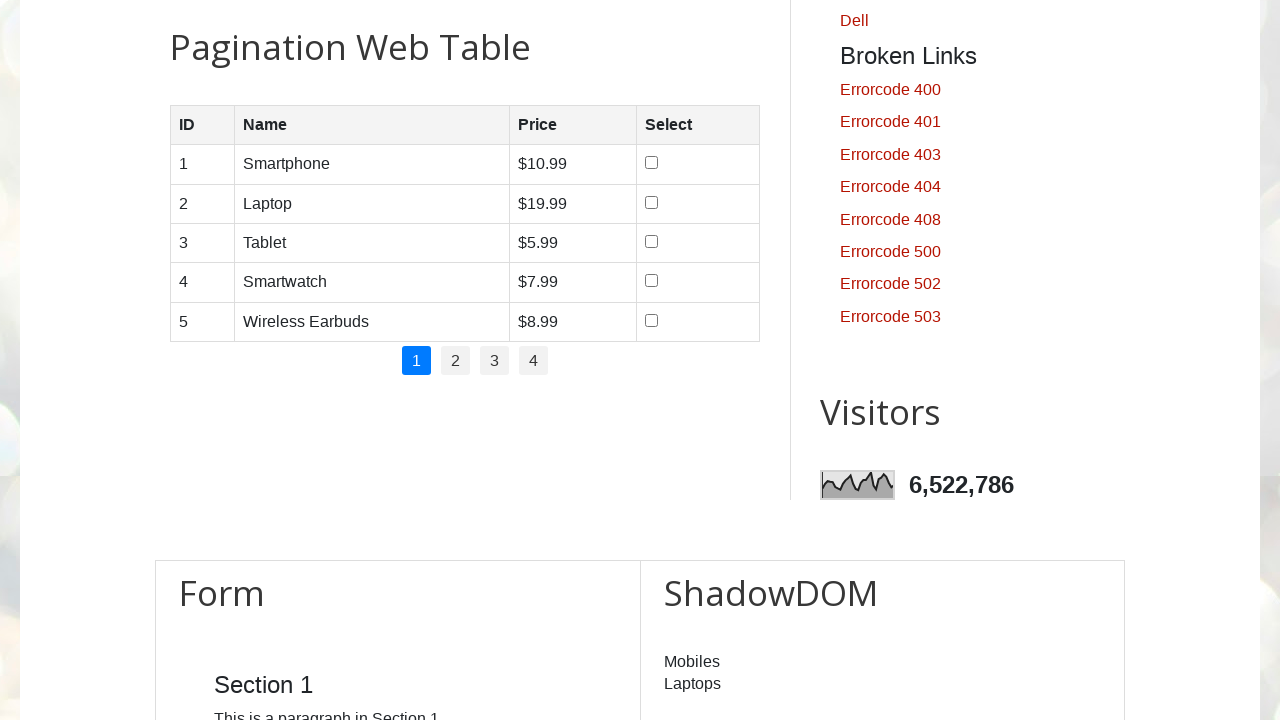

Waited for table to update on page 1
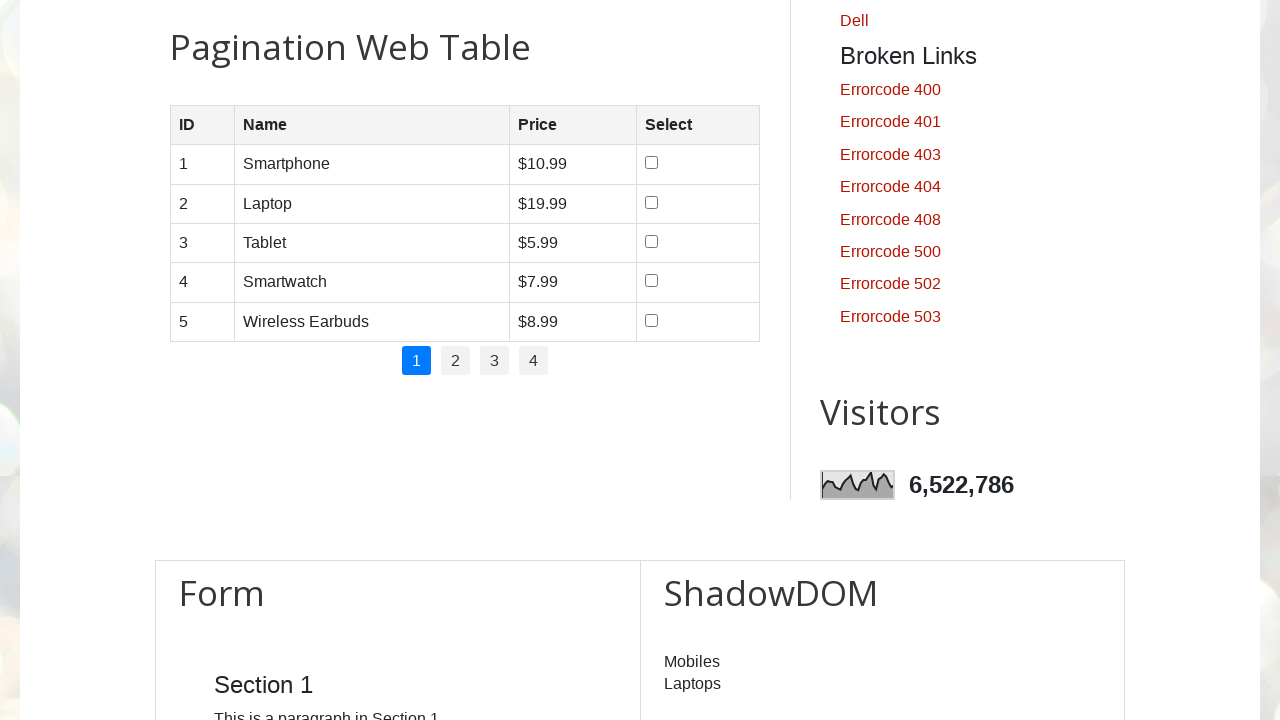

Table rows loaded on page 1
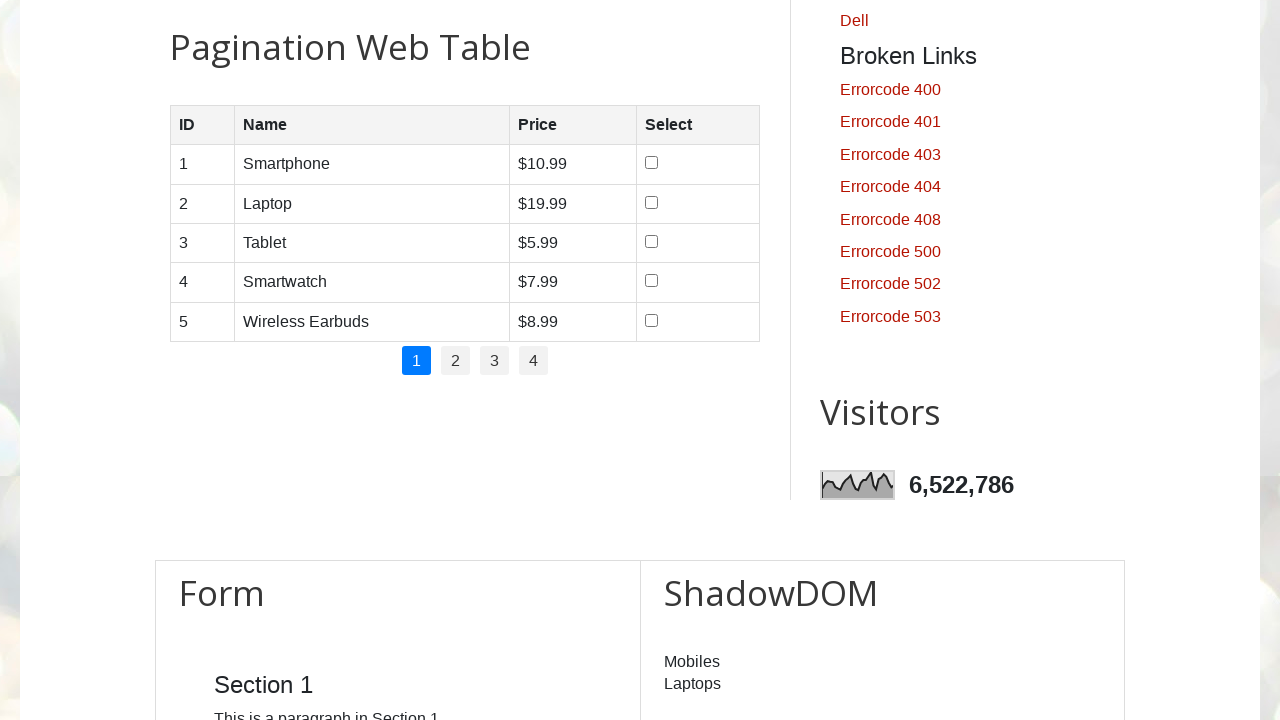

Found 5 rows on page 1
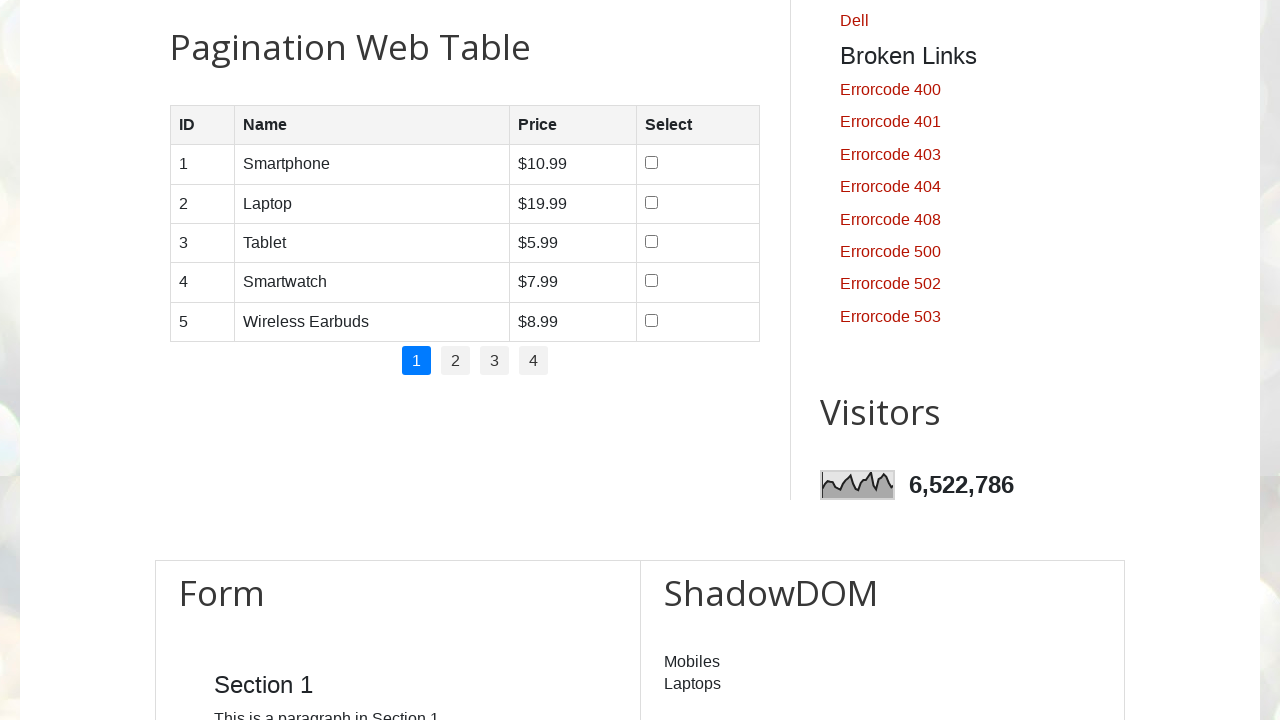

Checked checkbox for row 1 on page 1 at (651, 163) on //table[@id='productTable']//tbody//tr[1]//td[4]//input[@type='checkbox']
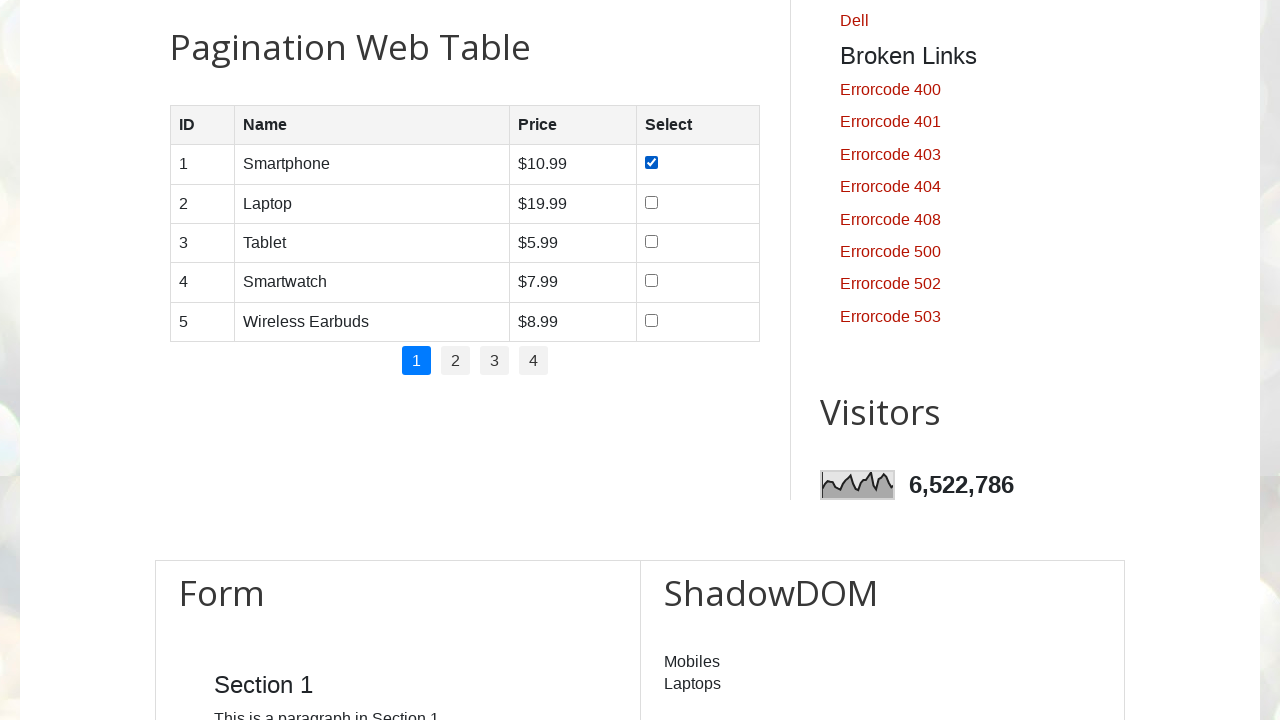

Checked checkbox for row 2 on page 1 at (651, 202) on //table[@id='productTable']//tbody//tr[2]//td[4]//input[@type='checkbox']
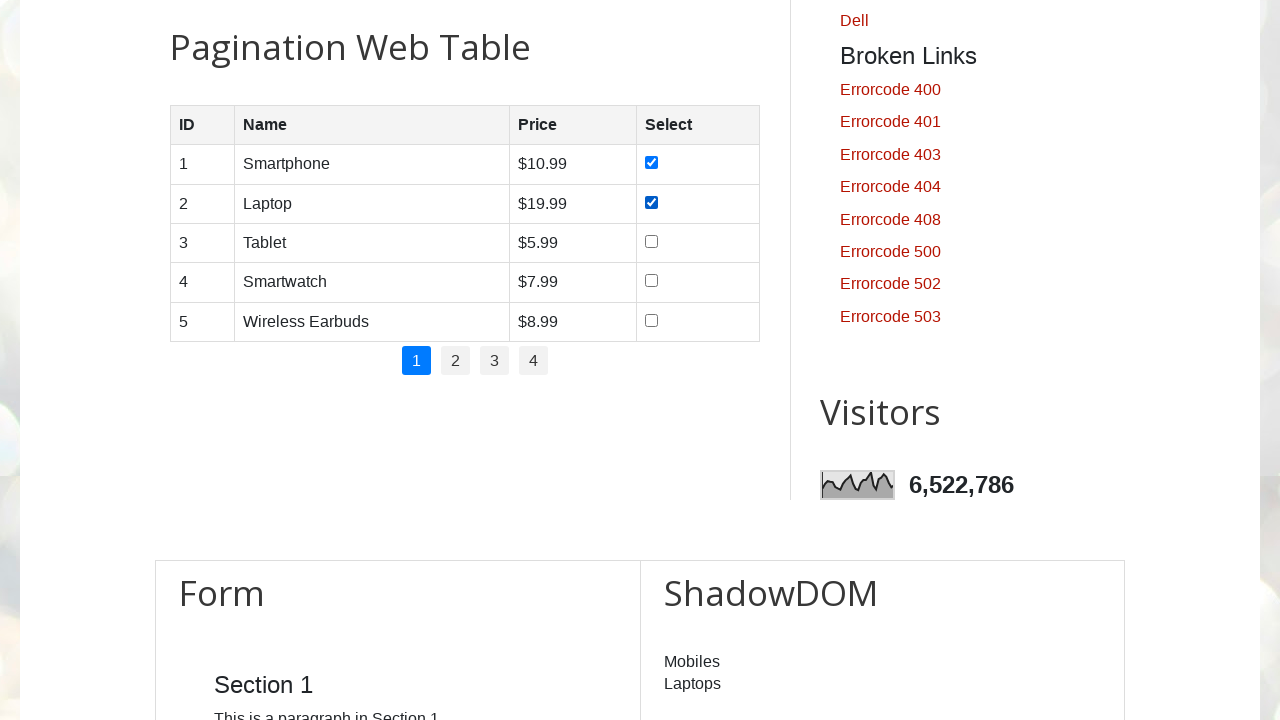

Checked checkbox for row 3 on page 1 at (651, 241) on //table[@id='productTable']//tbody//tr[3]//td[4]//input[@type='checkbox']
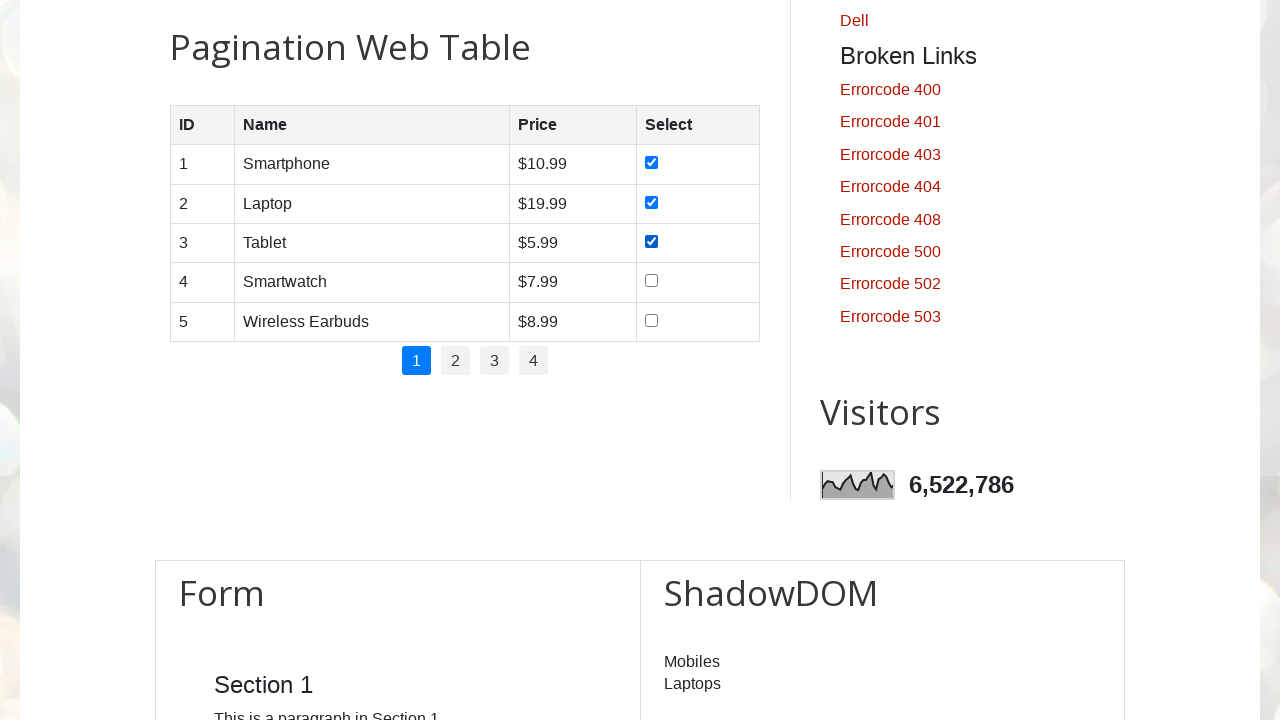

Checked checkbox for row 4 on page 1 at (651, 281) on //table[@id='productTable']//tbody//tr[4]//td[4]//input[@type='checkbox']
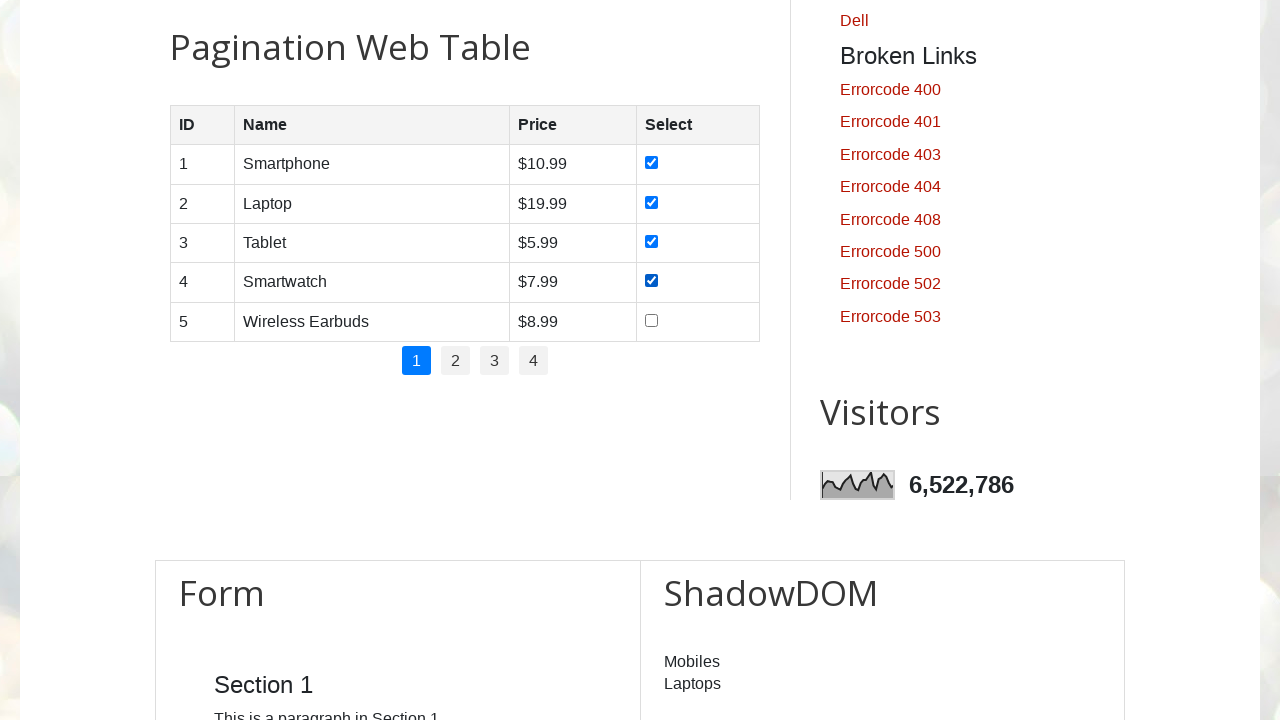

Checked checkbox for row 5 on page 1 at (651, 320) on //table[@id='productTable']//tbody//tr[5]//td[4]//input[@type='checkbox']
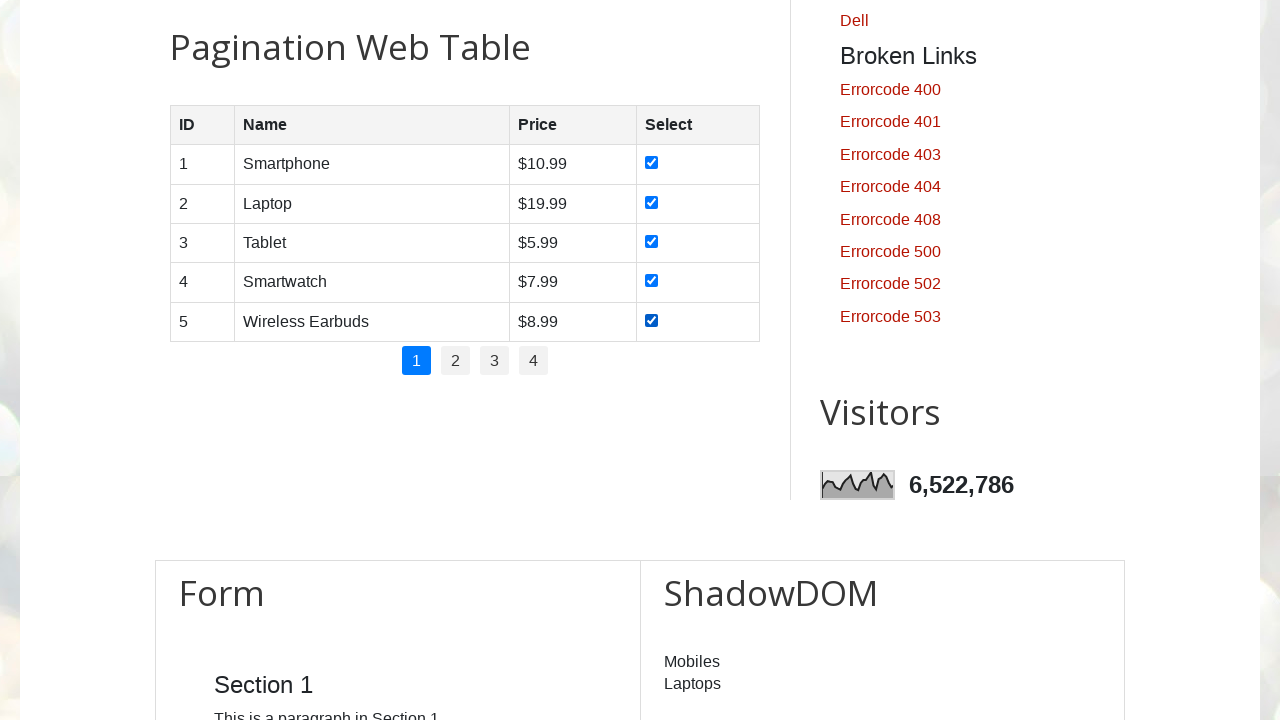

Clicked pagination link 2 at (456, 361) on //ul[@class='pagination']//li[2]
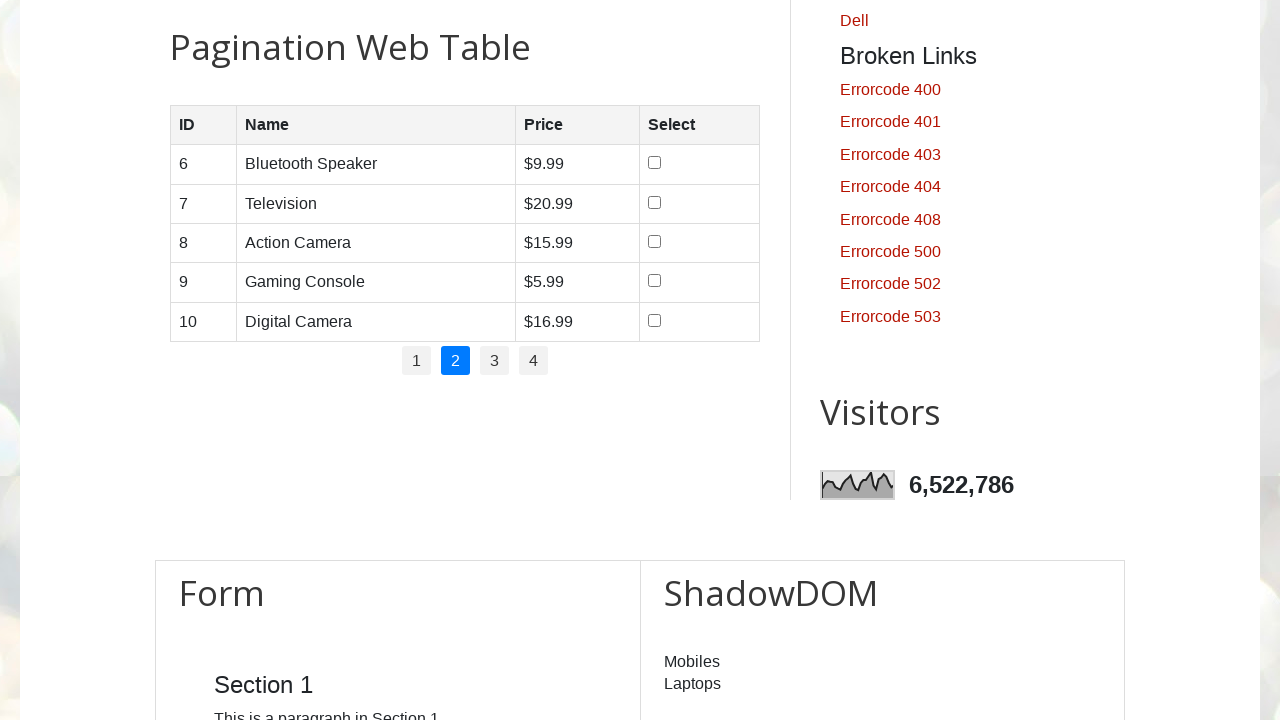

Waited for table to update on page 2
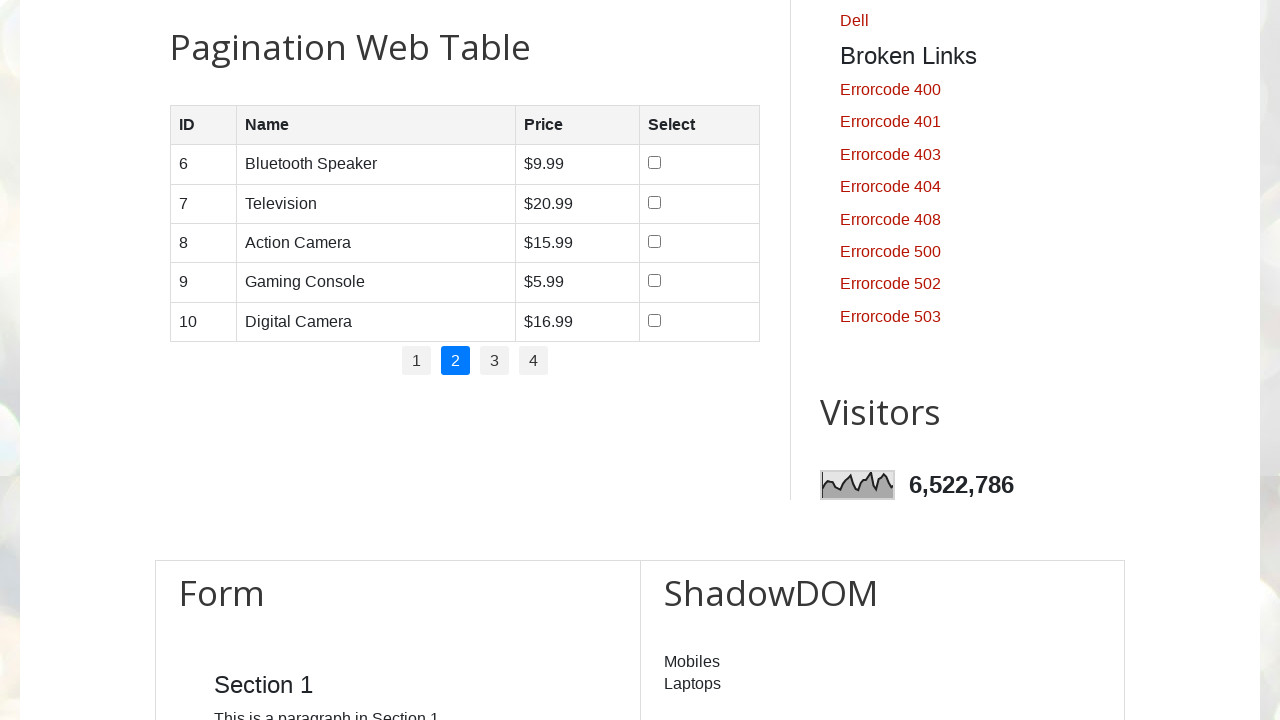

Table rows loaded on page 2
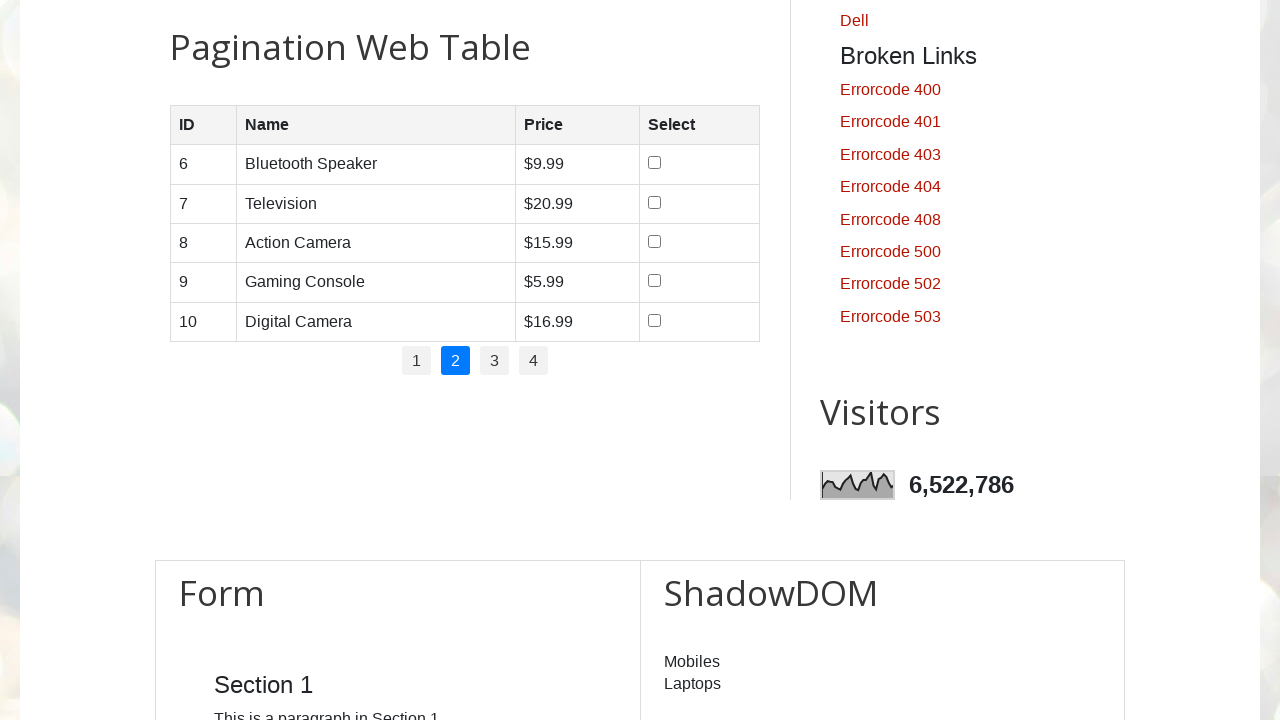

Found 5 rows on page 2
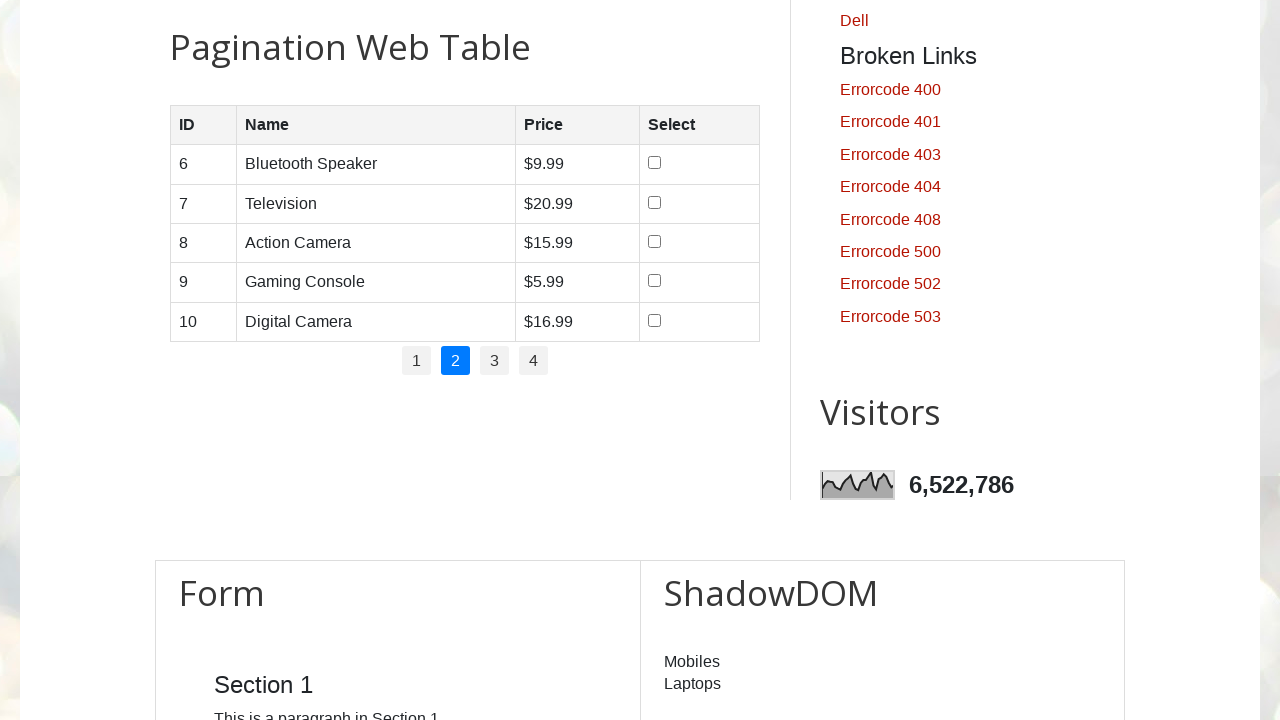

Checked checkbox for row 1 on page 2 at (654, 163) on //table[@id='productTable']//tbody//tr[1]//td[4]//input[@type='checkbox']
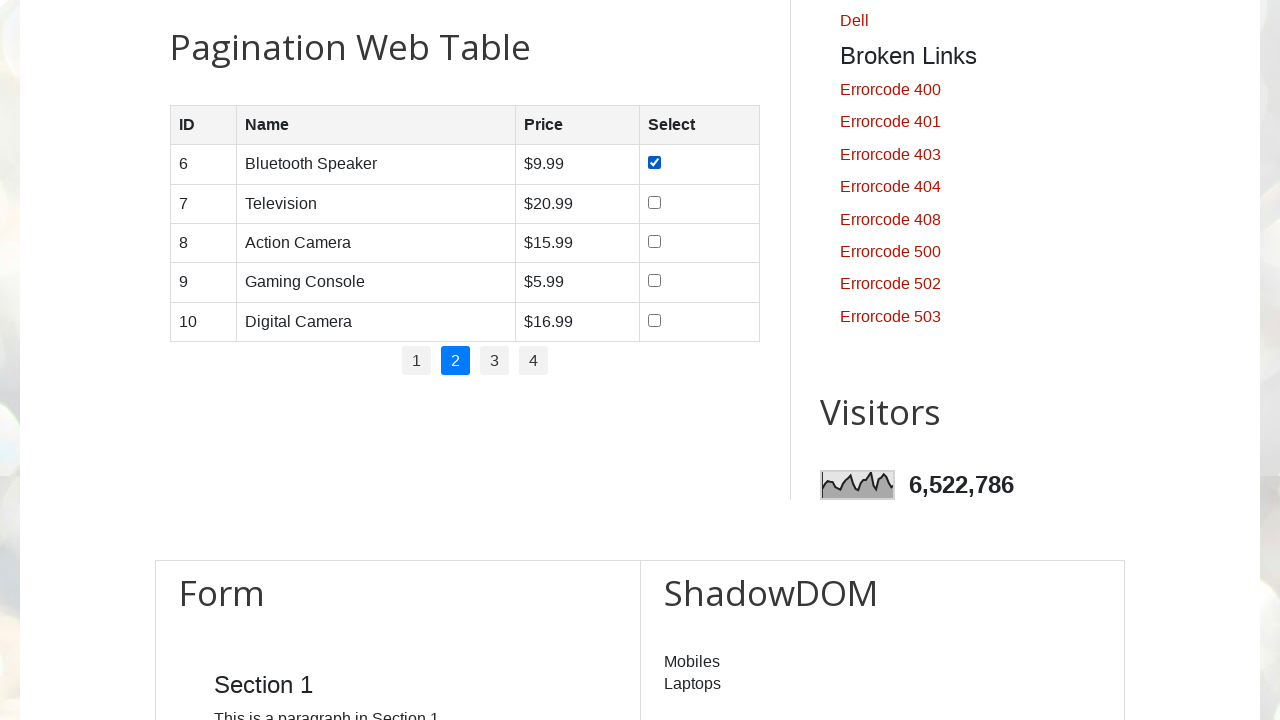

Checked checkbox for row 2 on page 2 at (654, 202) on //table[@id='productTable']//tbody//tr[2]//td[4]//input[@type='checkbox']
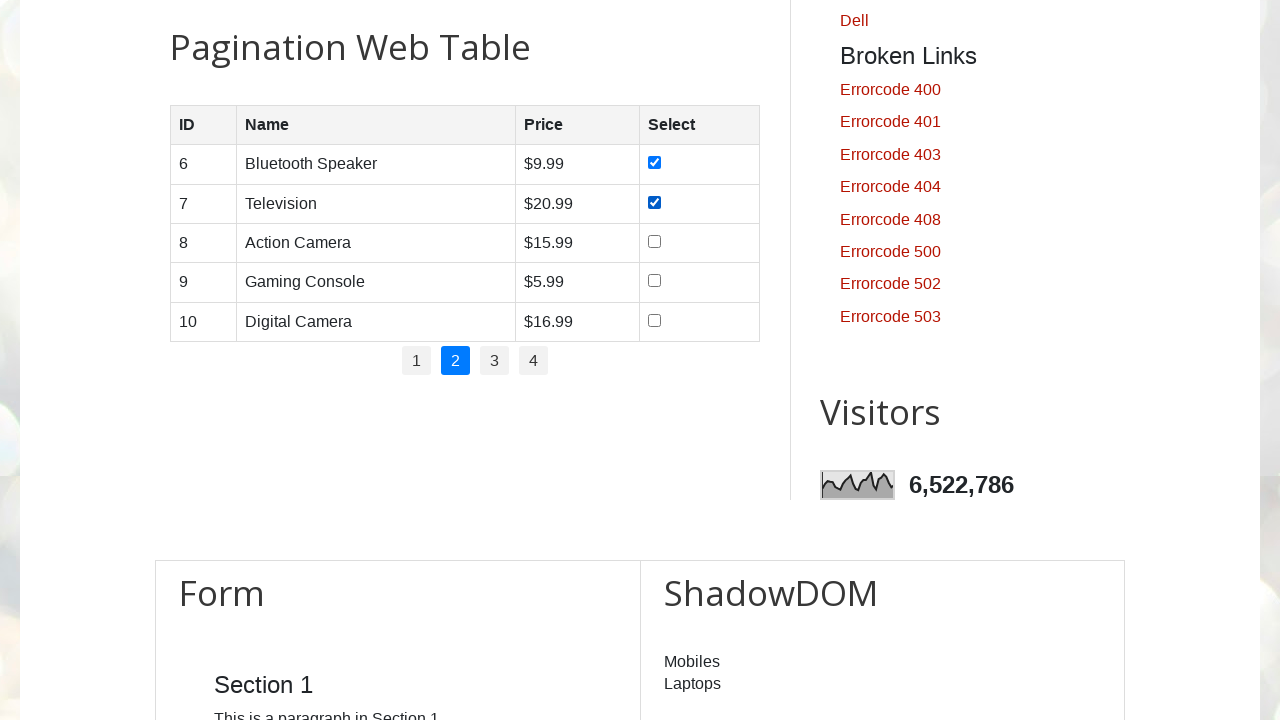

Checked checkbox for row 3 on page 2 at (654, 241) on //table[@id='productTable']//tbody//tr[3]//td[4]//input[@type='checkbox']
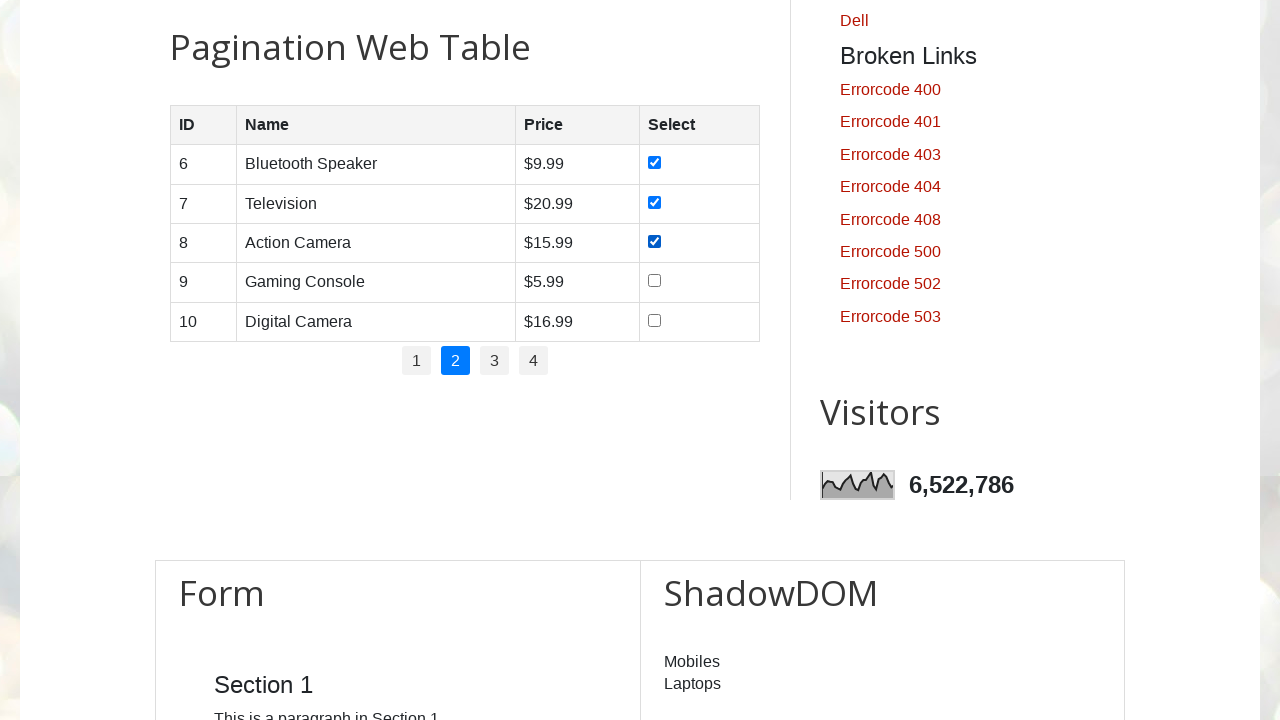

Checked checkbox for row 4 on page 2 at (654, 281) on //table[@id='productTable']//tbody//tr[4]//td[4]//input[@type='checkbox']
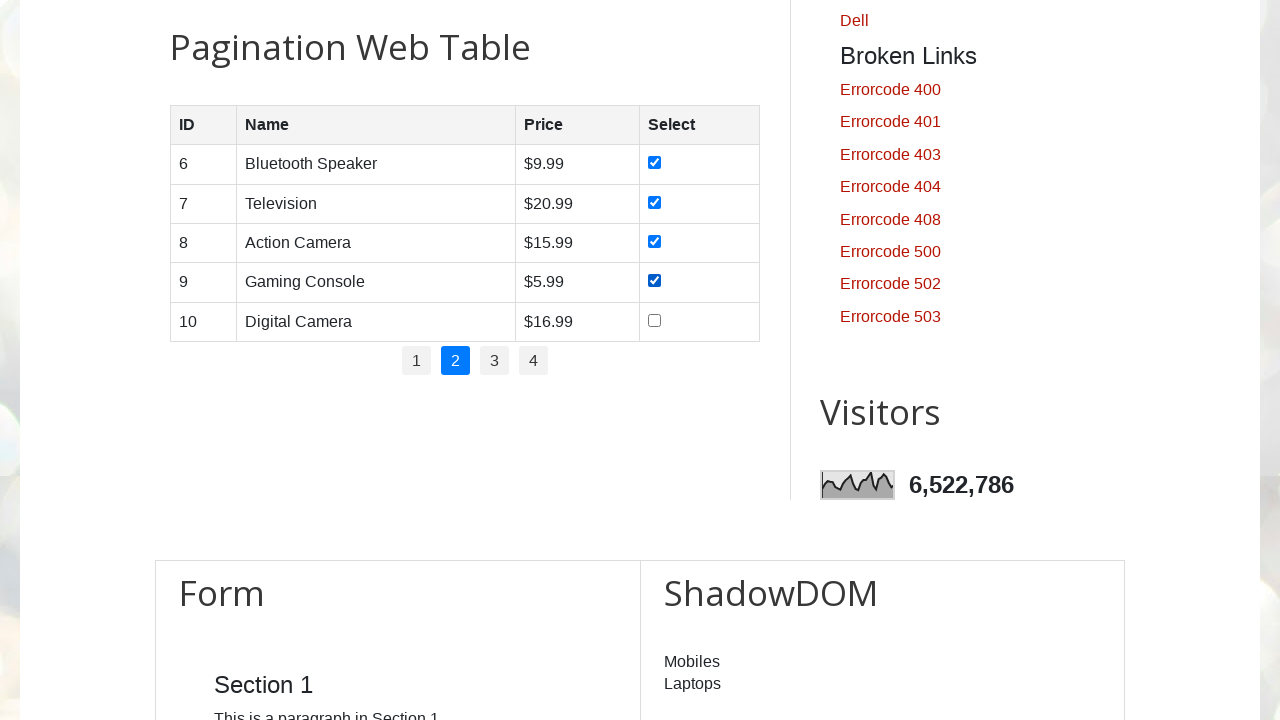

Checked checkbox for row 5 on page 2 at (654, 320) on //table[@id='productTable']//tbody//tr[5]//td[4]//input[@type='checkbox']
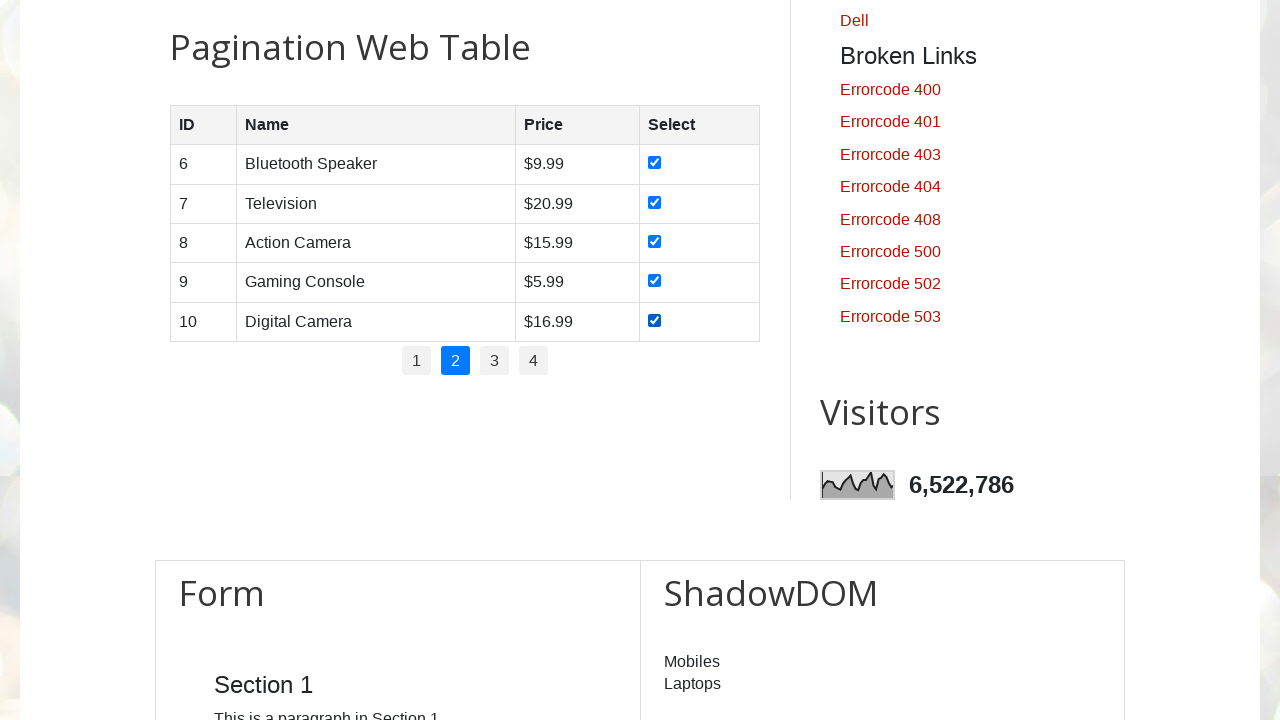

Clicked pagination link 3 at (494, 361) on //ul[@class='pagination']//li[3]
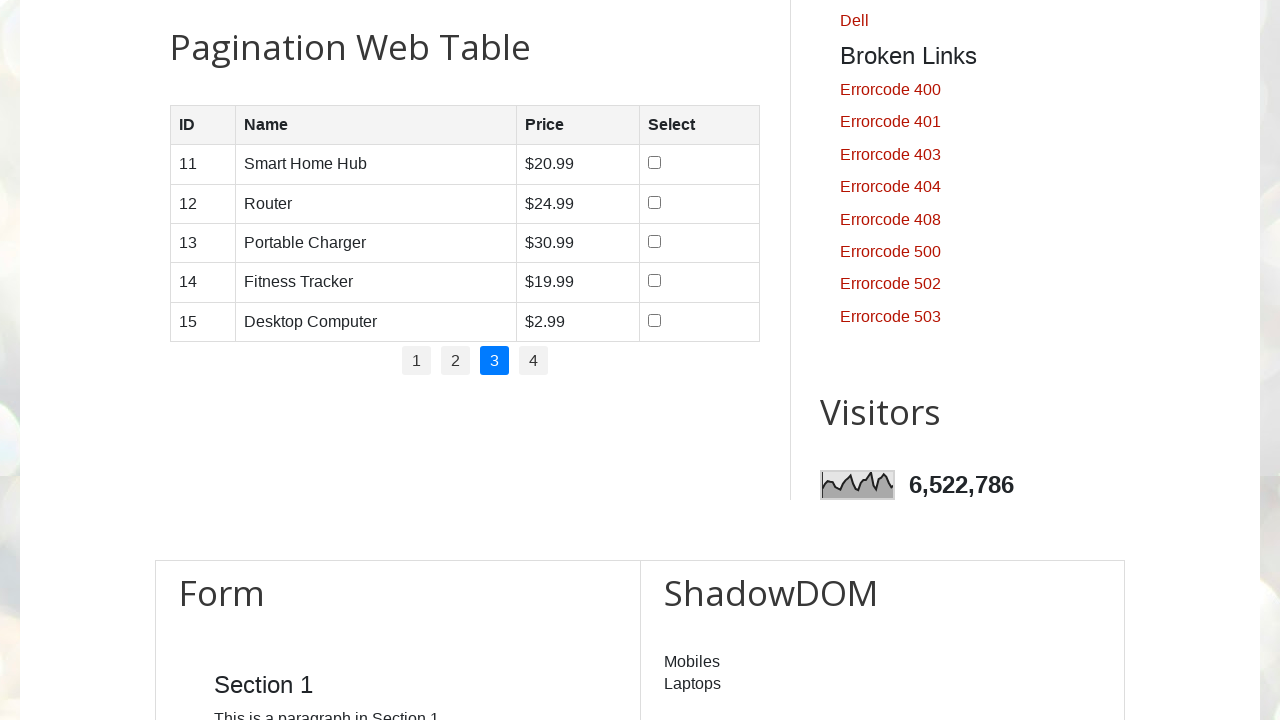

Waited for table to update on page 3
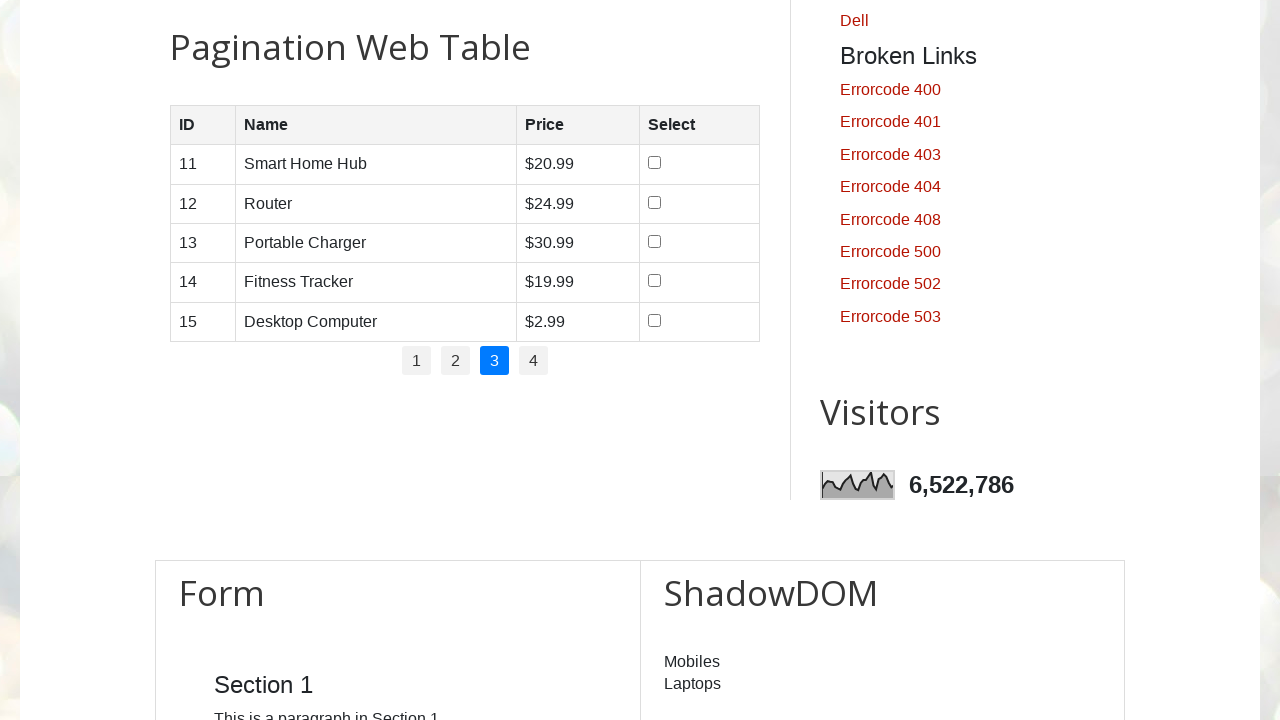

Table rows loaded on page 3
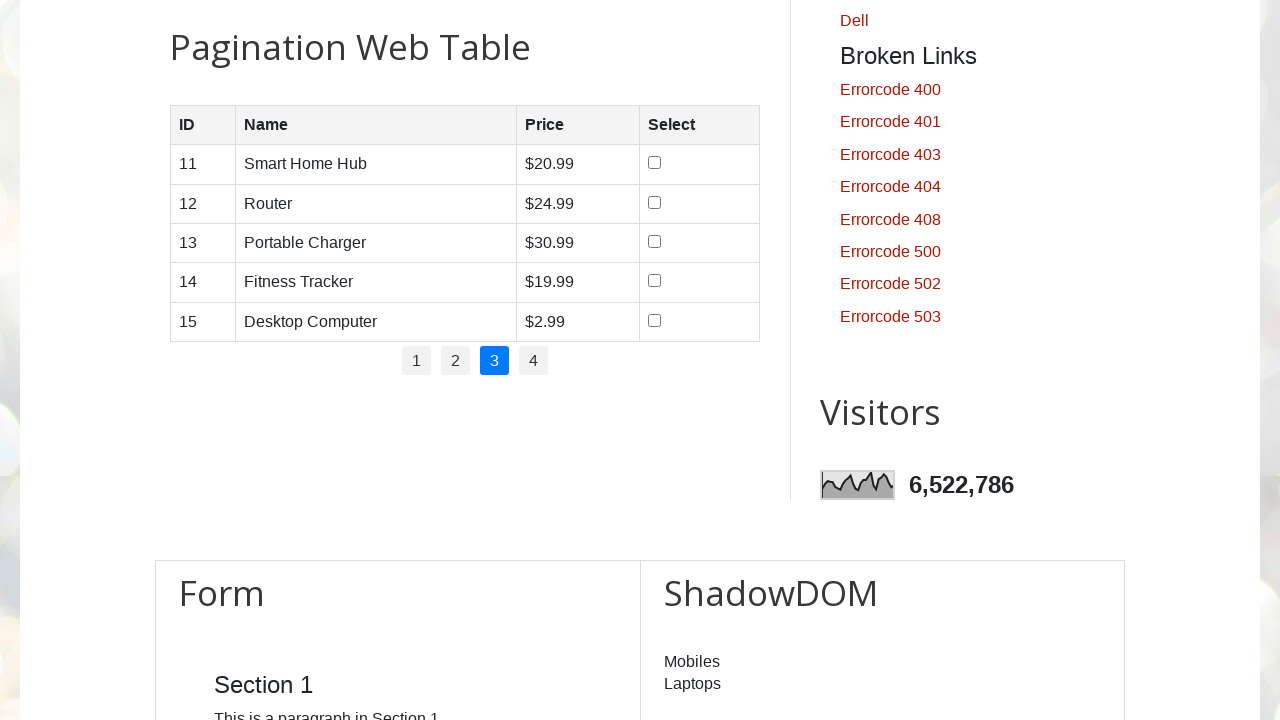

Found 5 rows on page 3
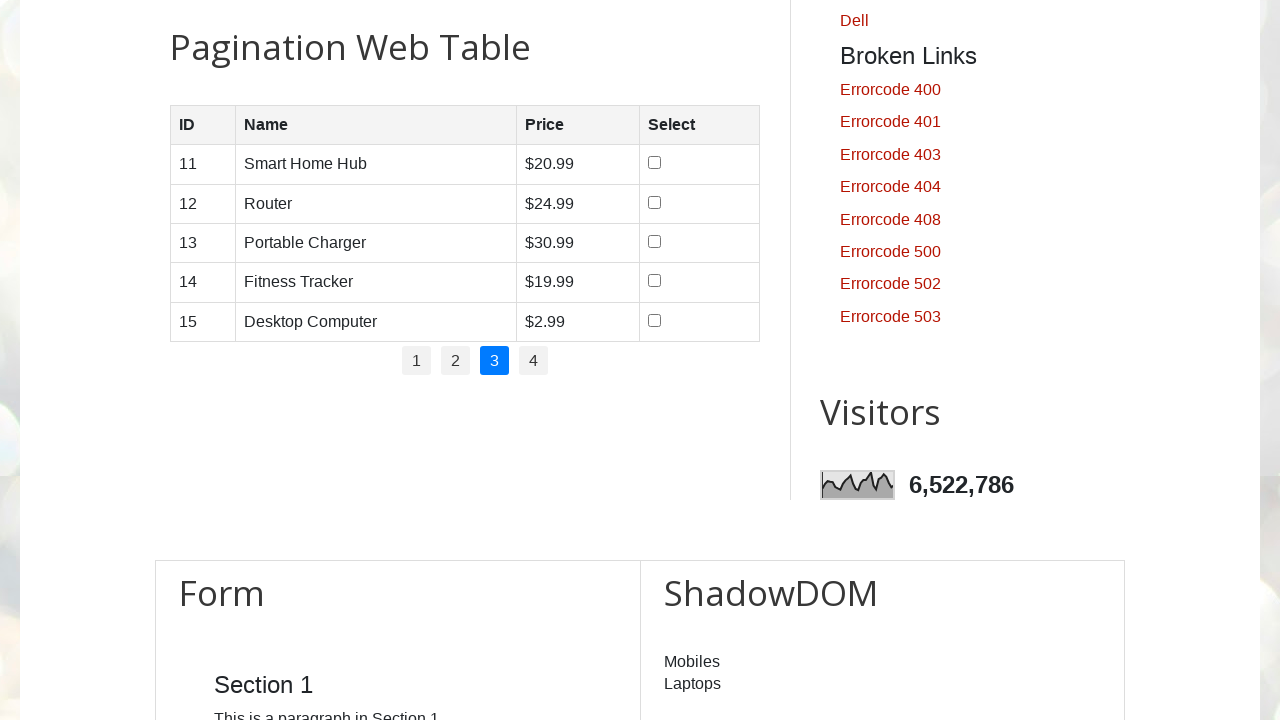

Checked checkbox for row 1 on page 3 at (655, 163) on //table[@id='productTable']//tbody//tr[1]//td[4]//input[@type='checkbox']
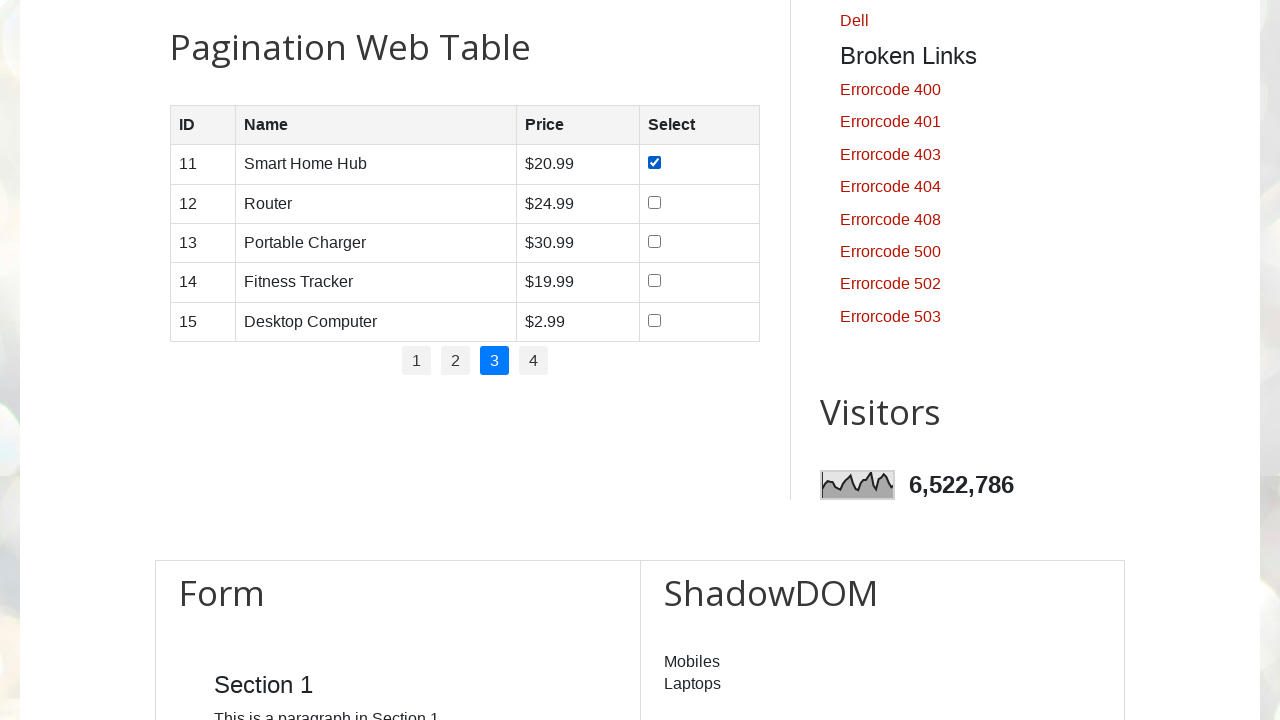

Checked checkbox for row 2 on page 3 at (655, 202) on //table[@id='productTable']//tbody//tr[2]//td[4]//input[@type='checkbox']
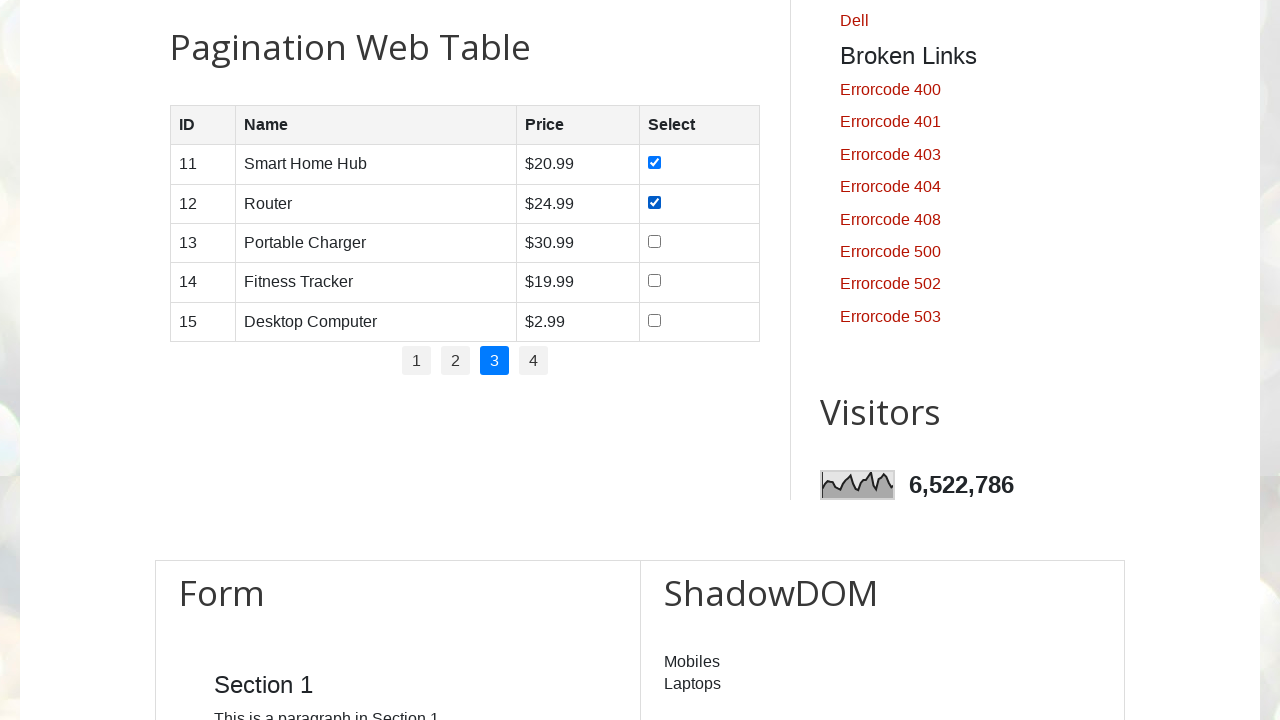

Checked checkbox for row 3 on page 3 at (655, 241) on //table[@id='productTable']//tbody//tr[3]//td[4]//input[@type='checkbox']
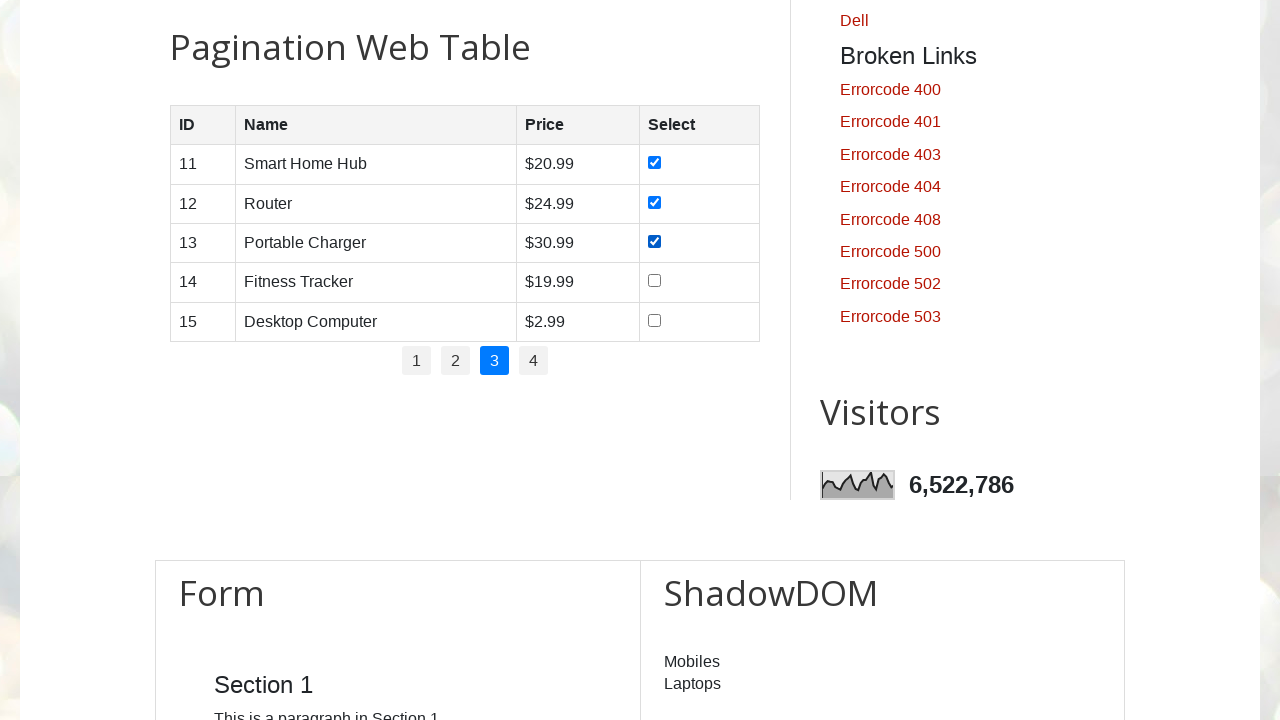

Checked checkbox for row 4 on page 3 at (655, 281) on //table[@id='productTable']//tbody//tr[4]//td[4]//input[@type='checkbox']
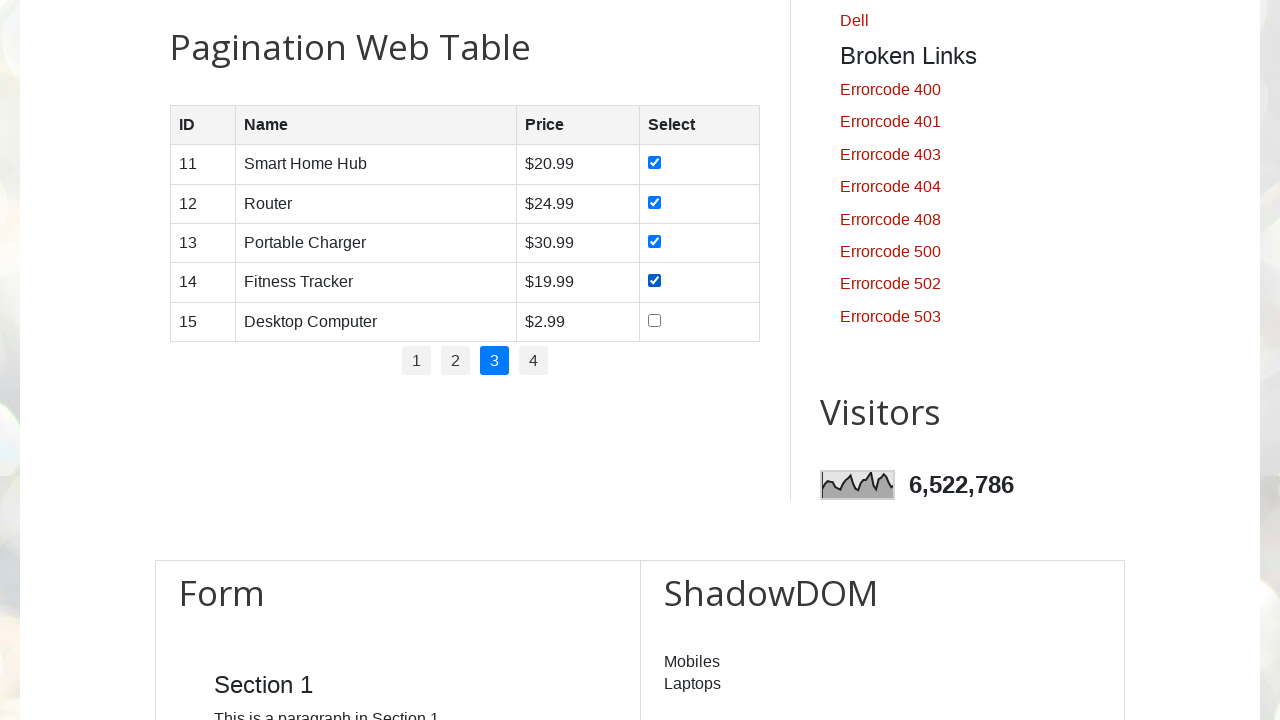

Checked checkbox for row 5 on page 3 at (655, 320) on //table[@id='productTable']//tbody//tr[5]//td[4]//input[@type='checkbox']
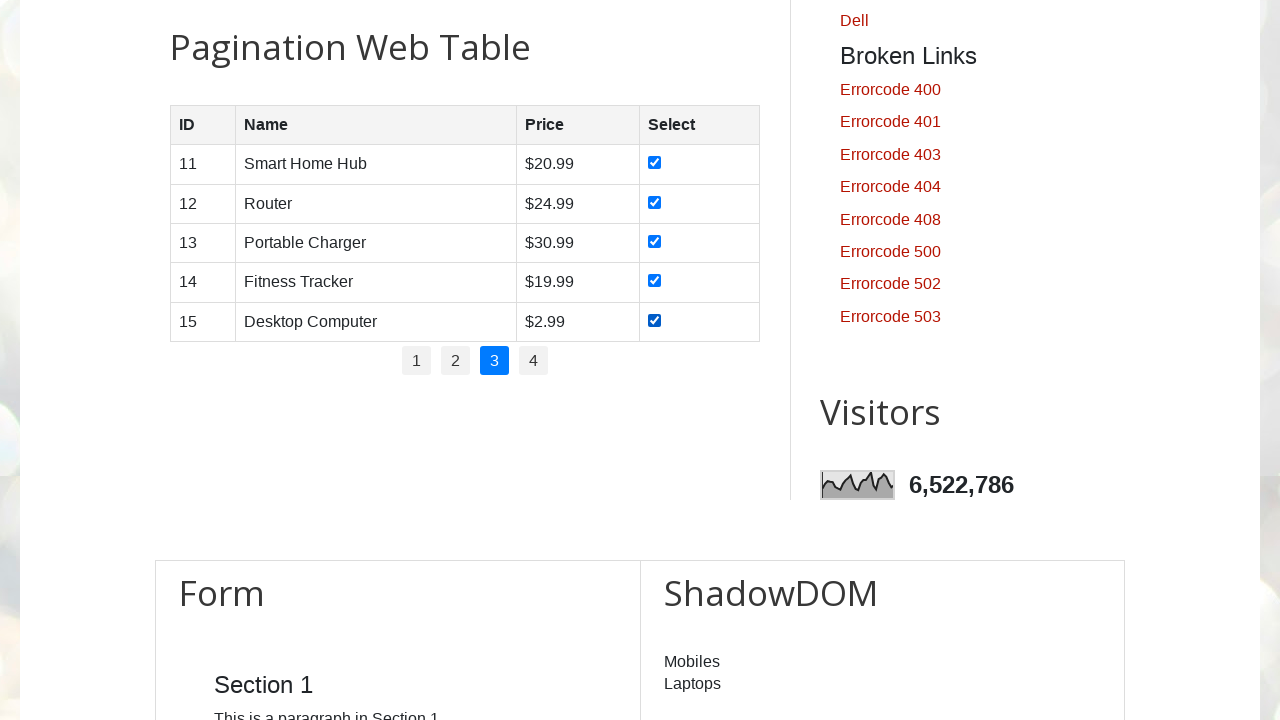

Clicked pagination link 4 at (534, 361) on //ul[@class='pagination']//li[4]
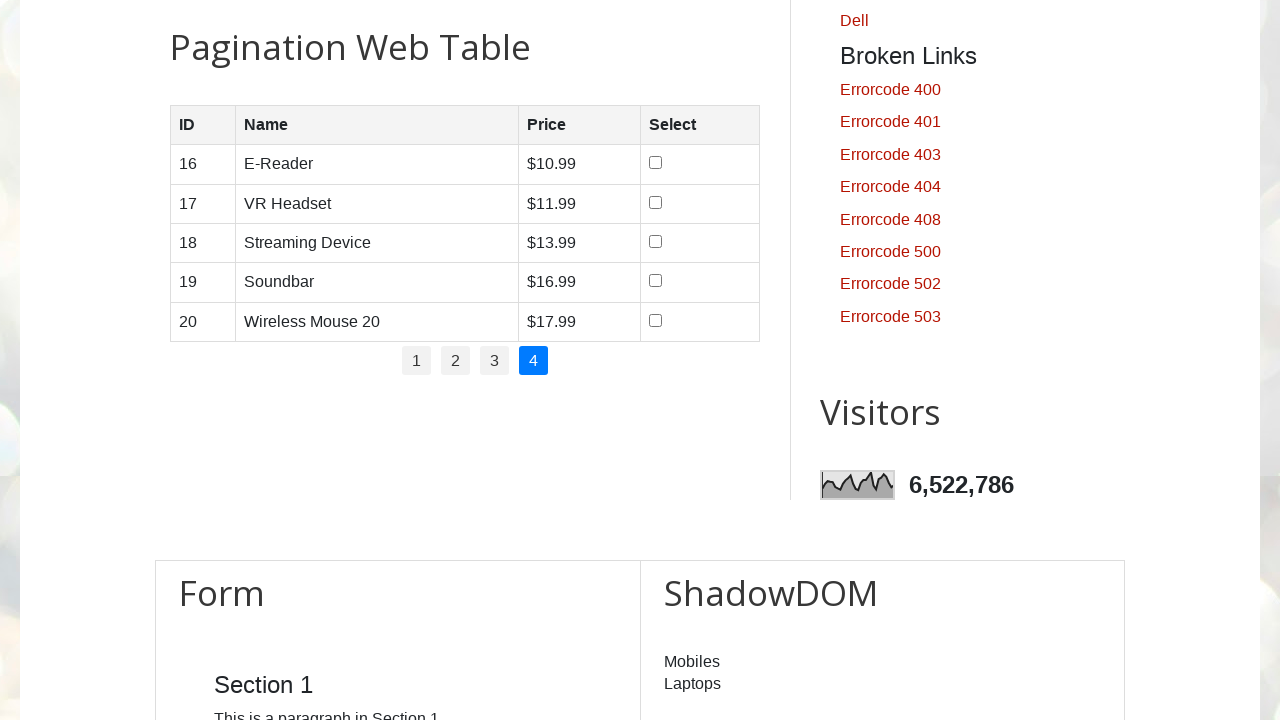

Waited for table to update on page 4
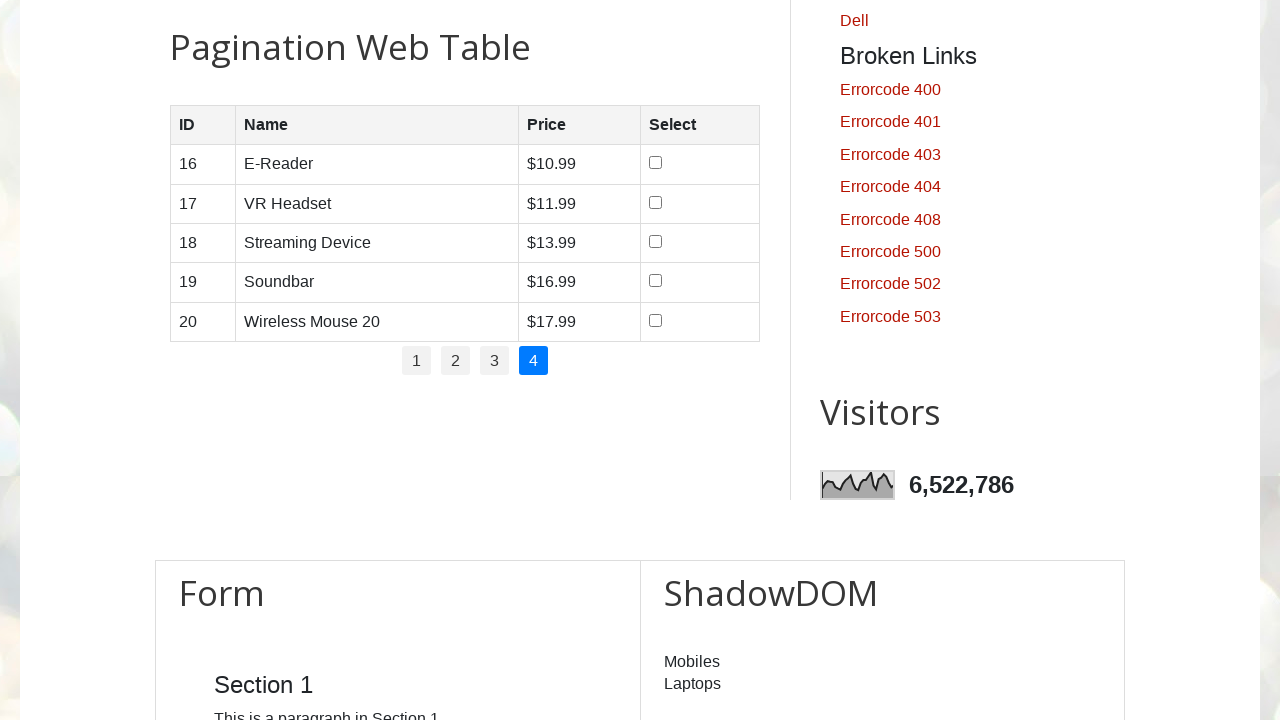

Table rows loaded on page 4
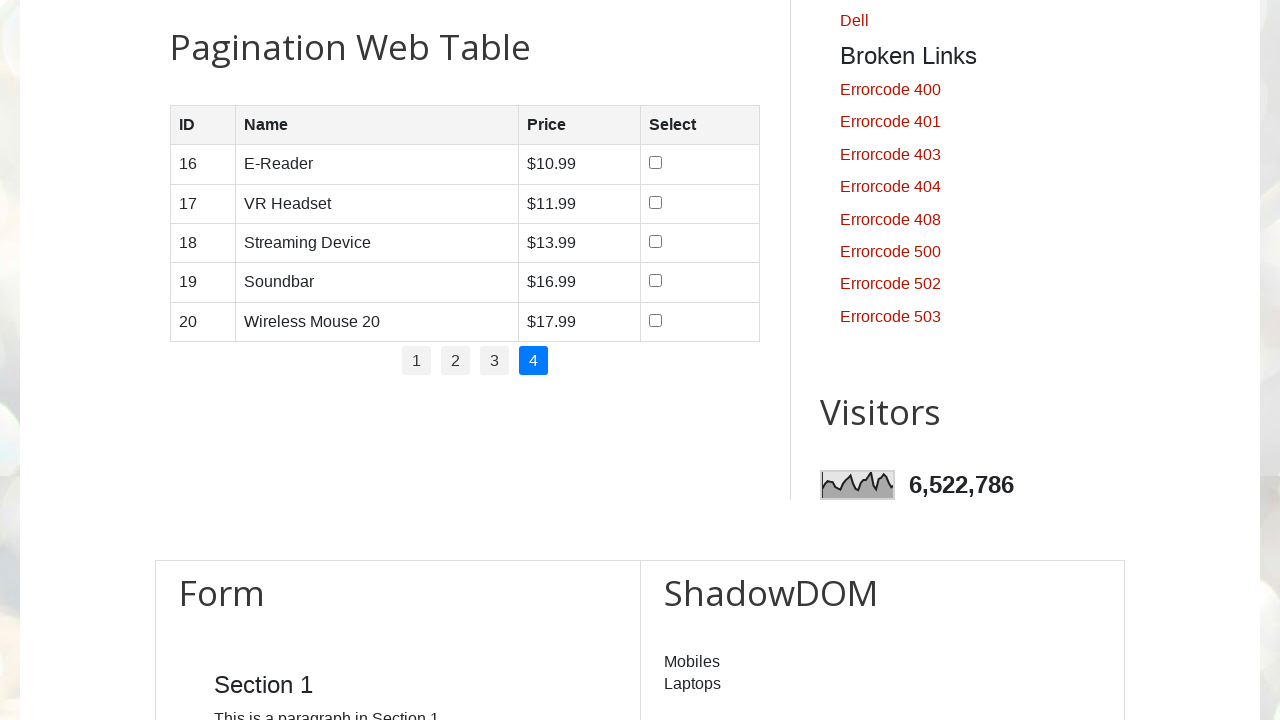

Found 5 rows on page 4
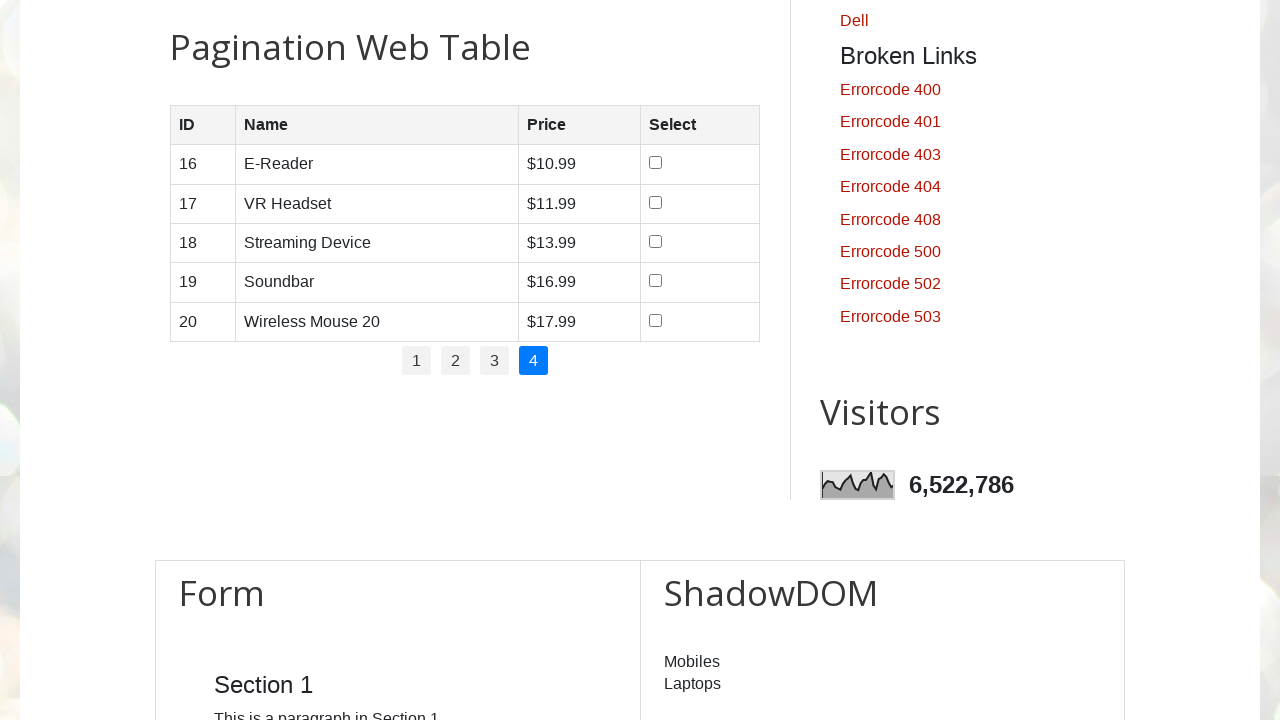

Checked checkbox for row 1 on page 4 at (656, 163) on //table[@id='productTable']//tbody//tr[1]//td[4]//input[@type='checkbox']
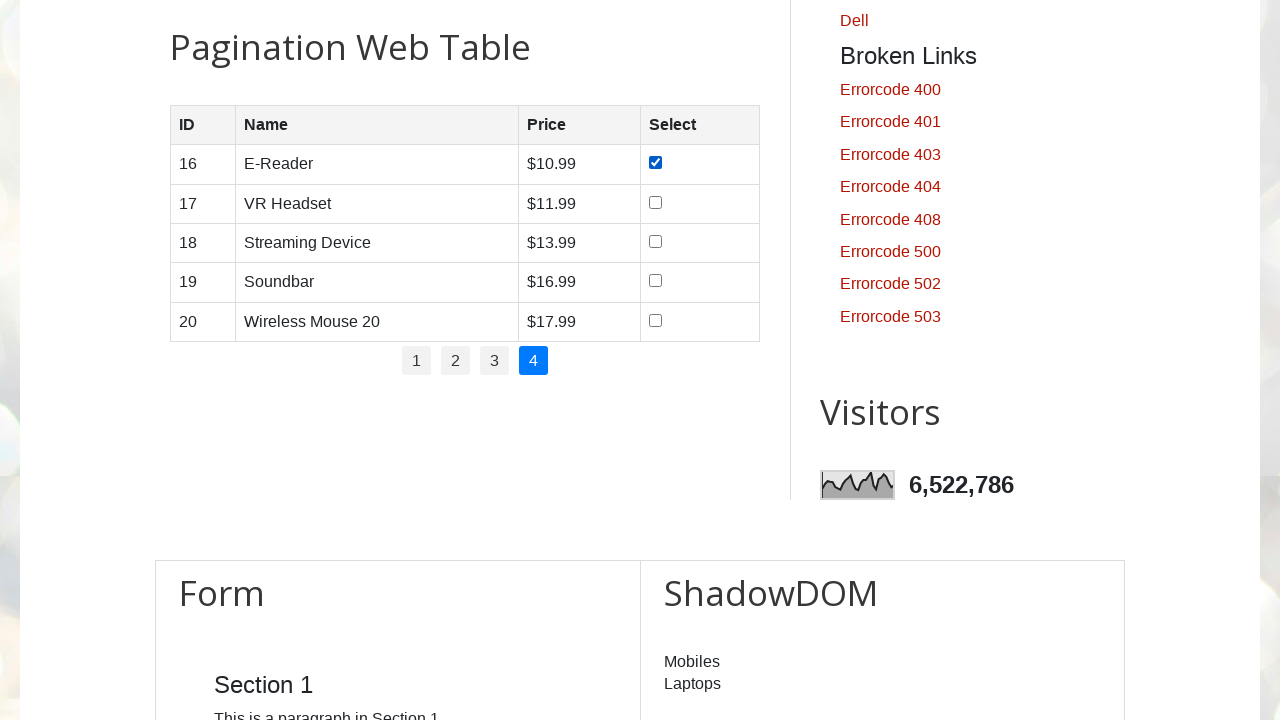

Checked checkbox for row 2 on page 4 at (656, 202) on //table[@id='productTable']//tbody//tr[2]//td[4]//input[@type='checkbox']
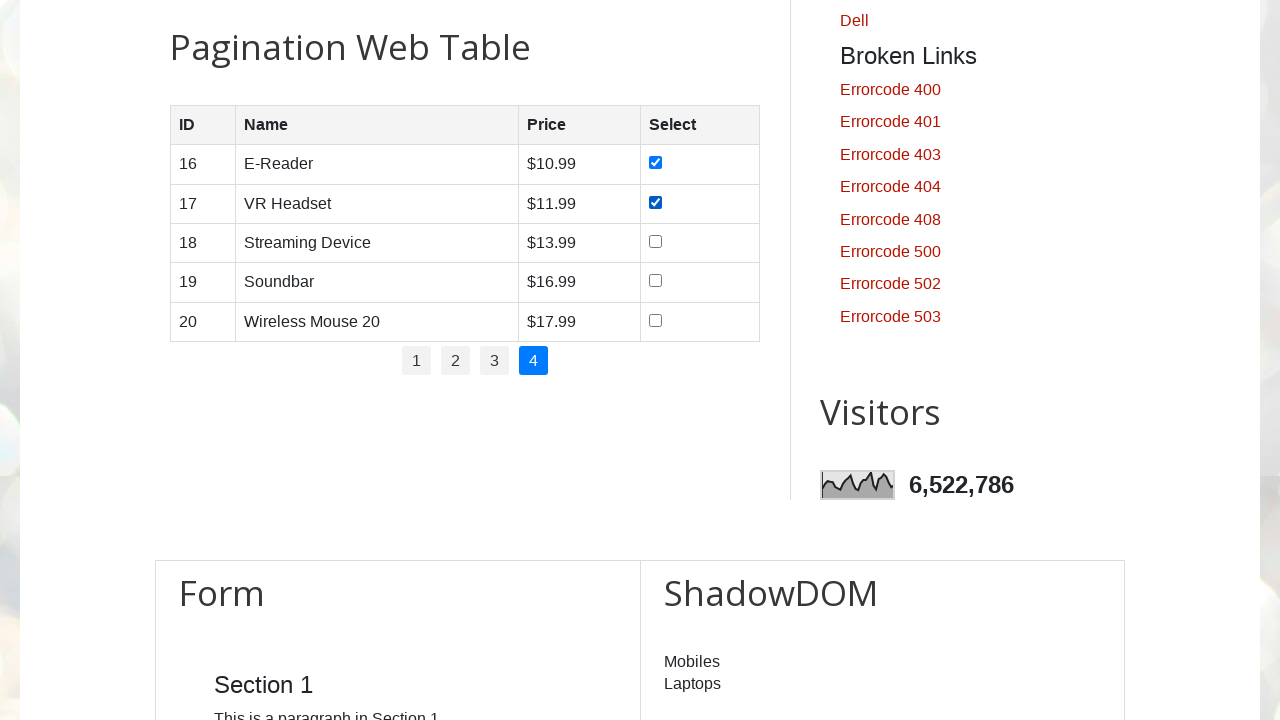

Checked checkbox for row 3 on page 4 at (656, 241) on //table[@id='productTable']//tbody//tr[3]//td[4]//input[@type='checkbox']
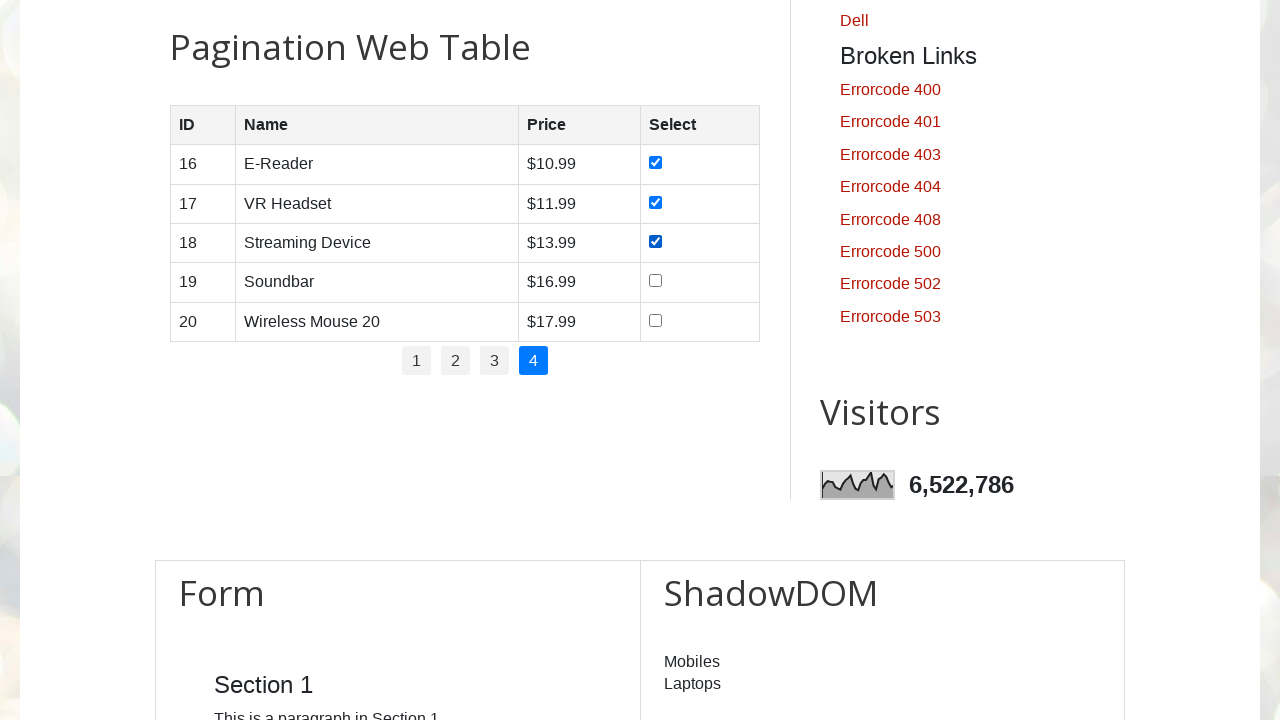

Checked checkbox for row 4 on page 4 at (656, 281) on //table[@id='productTable']//tbody//tr[4]//td[4]//input[@type='checkbox']
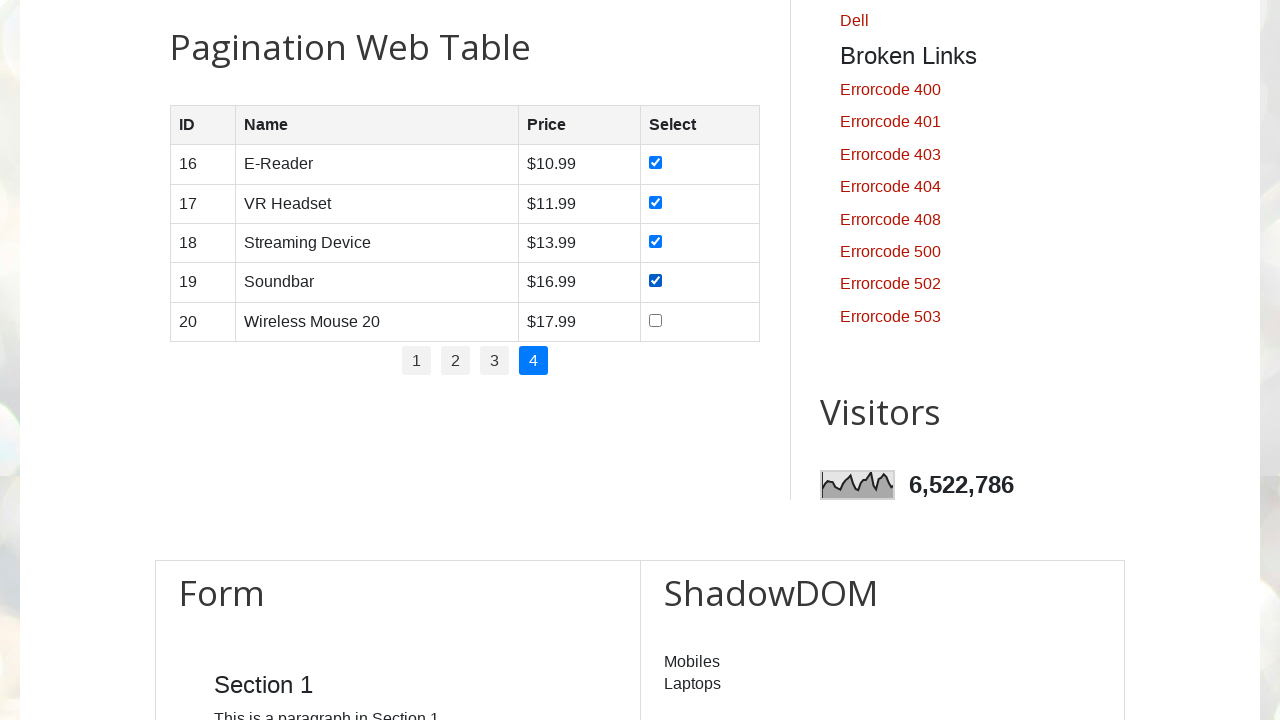

Checked checkbox for row 5 on page 4 at (656, 320) on //table[@id='productTable']//tbody//tr[5]//td[4]//input[@type='checkbox']
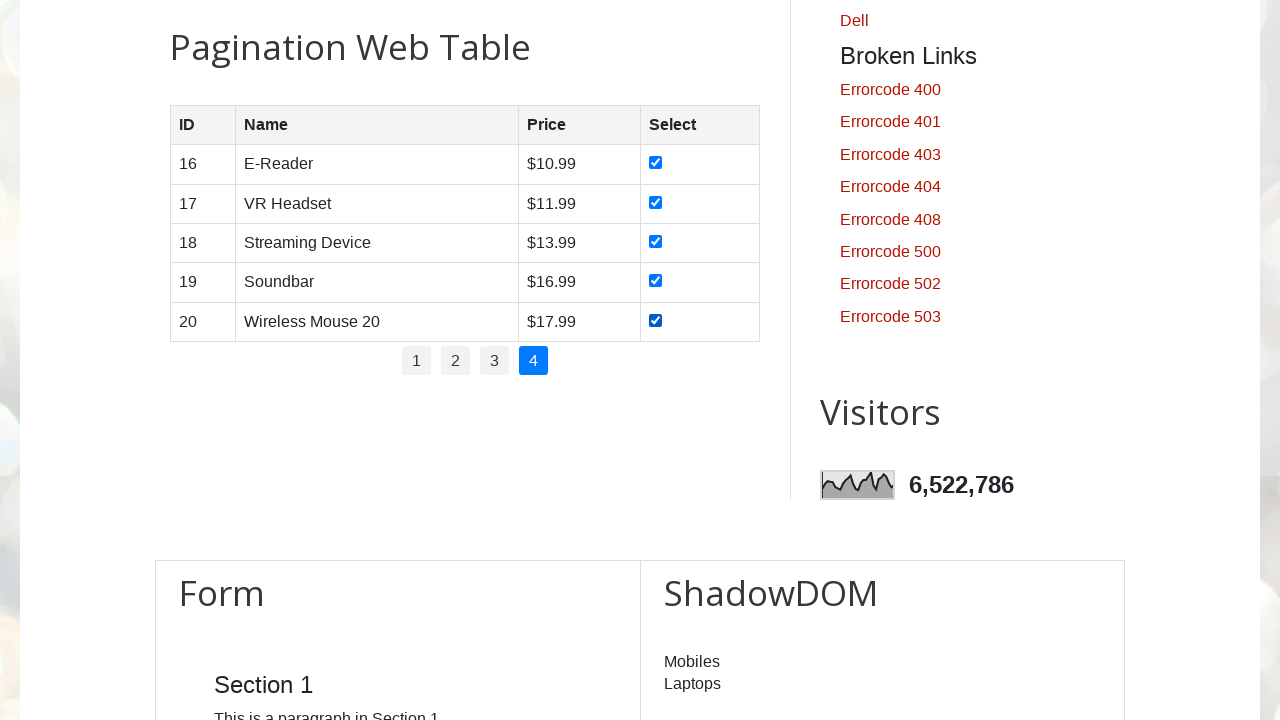

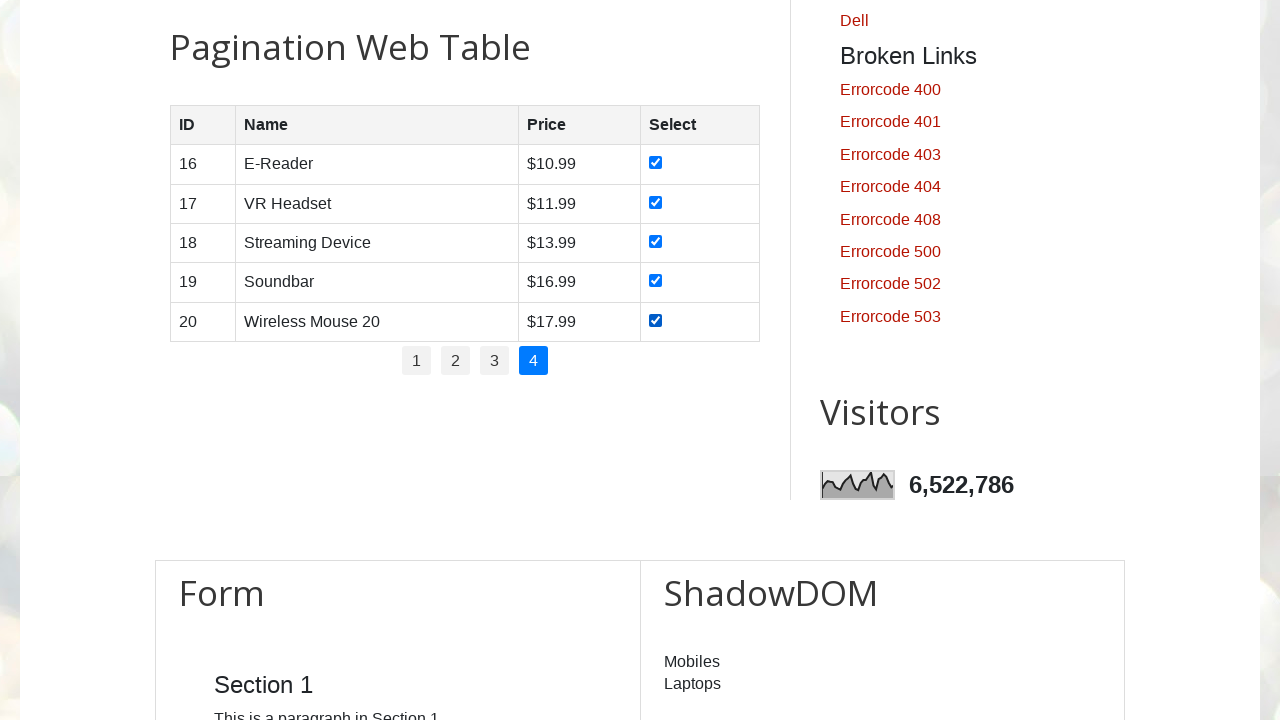